Navigates through multiple pages of a blog's latest posts listing and verifies that blog post titles with links are displayed on each page

Starting URL: https://code-maze.com/latest-posts-on-code-maze/page/1/

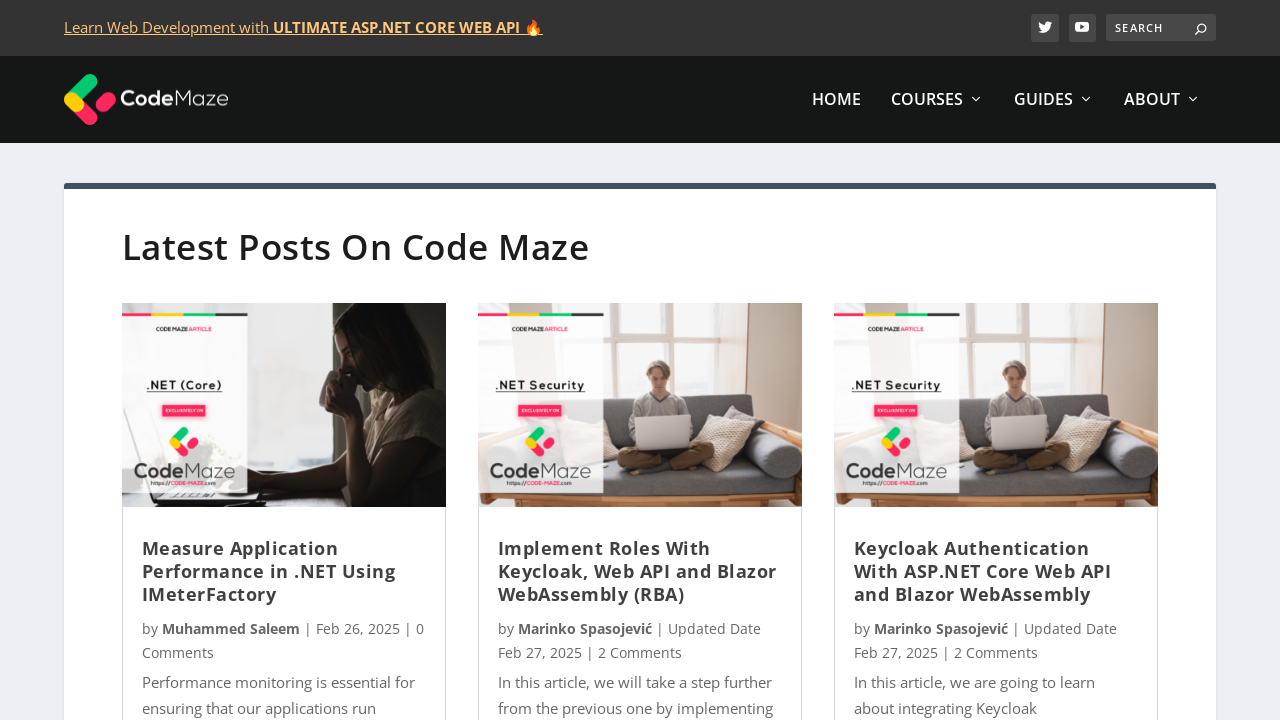

Waited for blog post titles to load on page 1
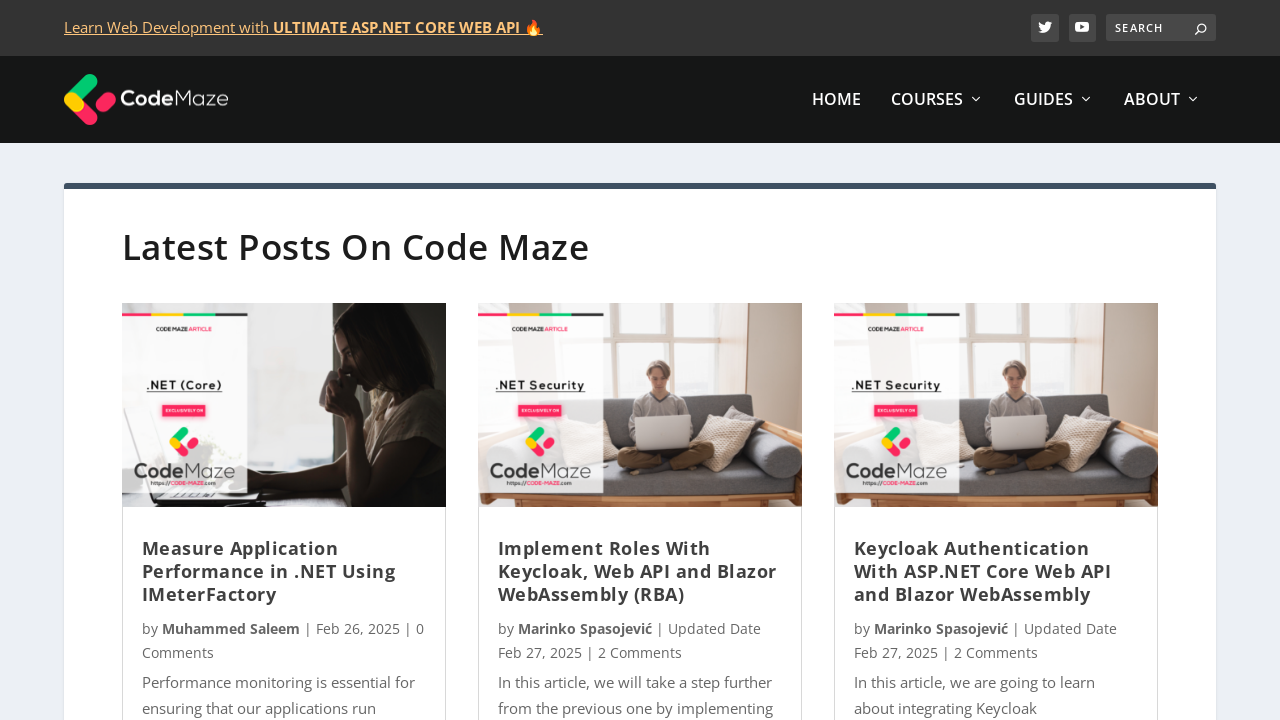

Verified blog post titles contain links on page 1
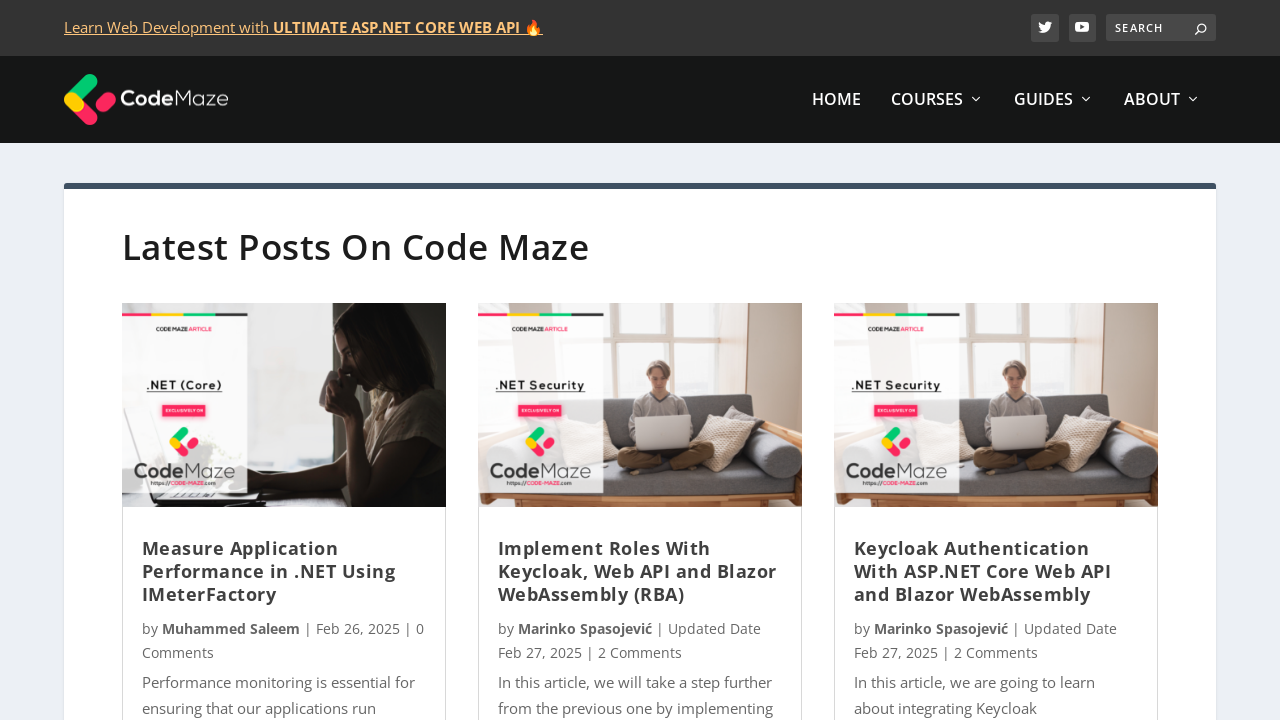

Navigated to page 2
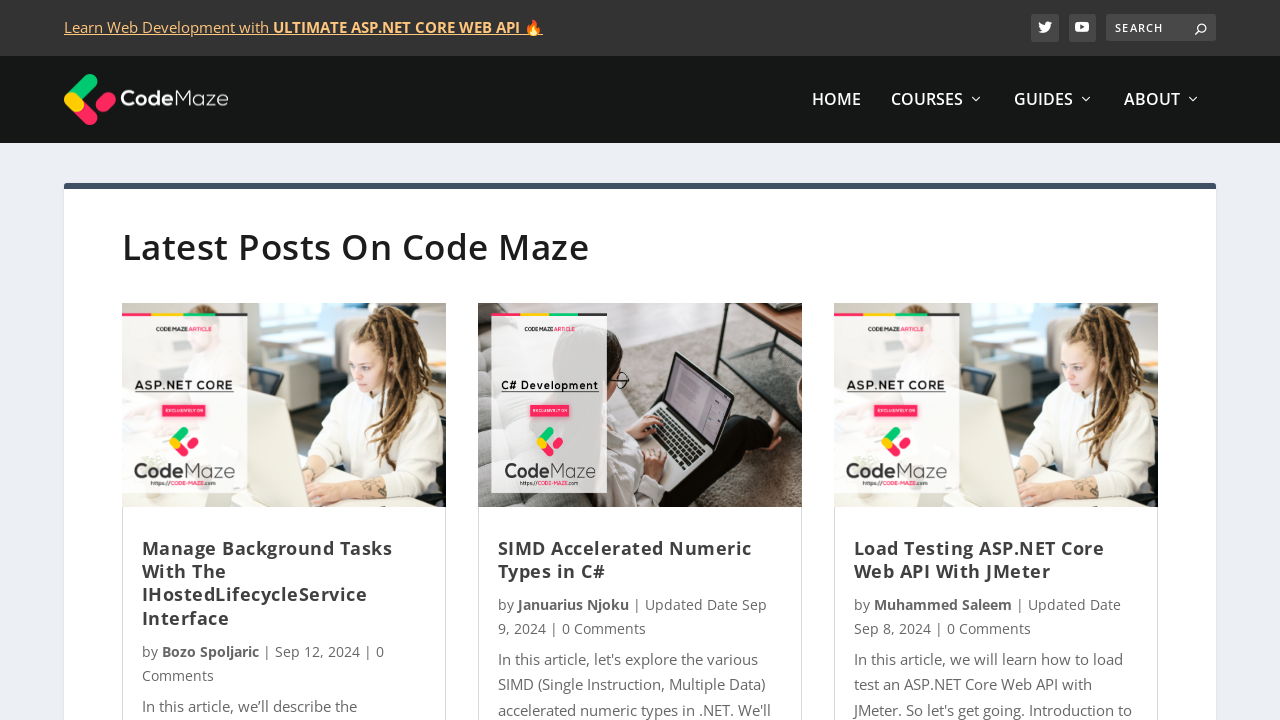

Blog post titles loaded on page 2
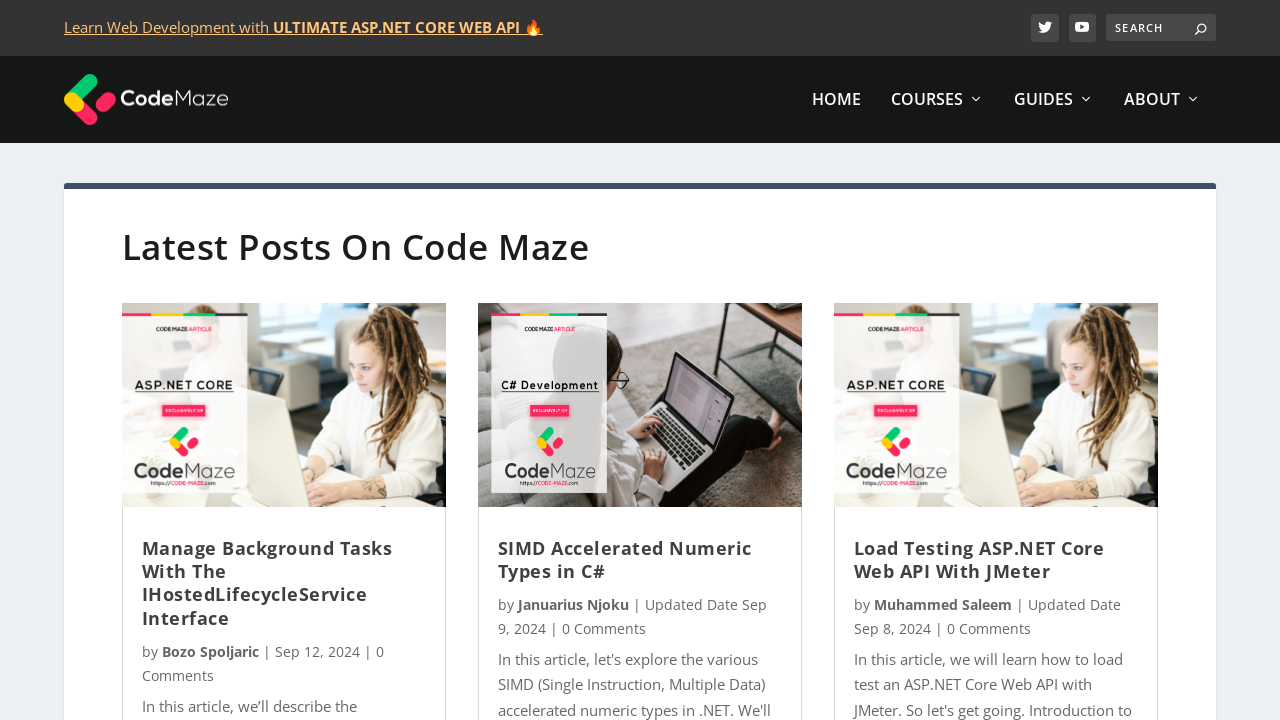

Verified blog post titles contain links on page 2
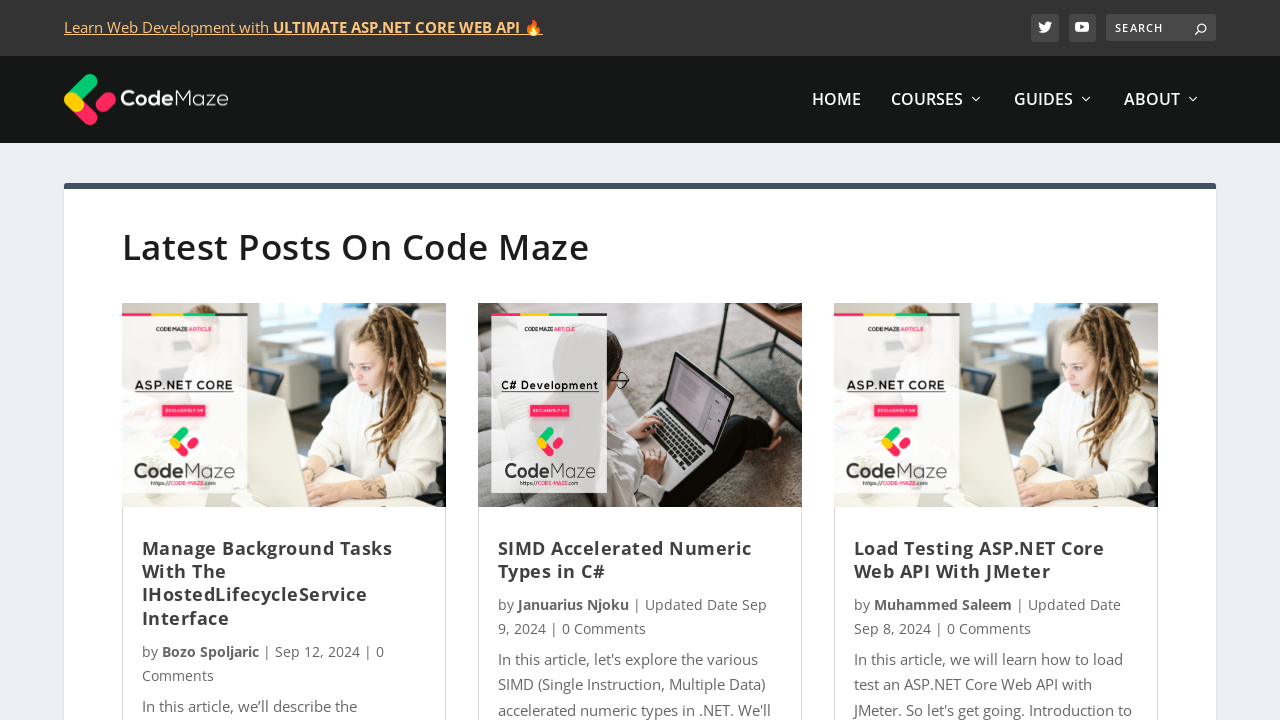

Navigated to page 3
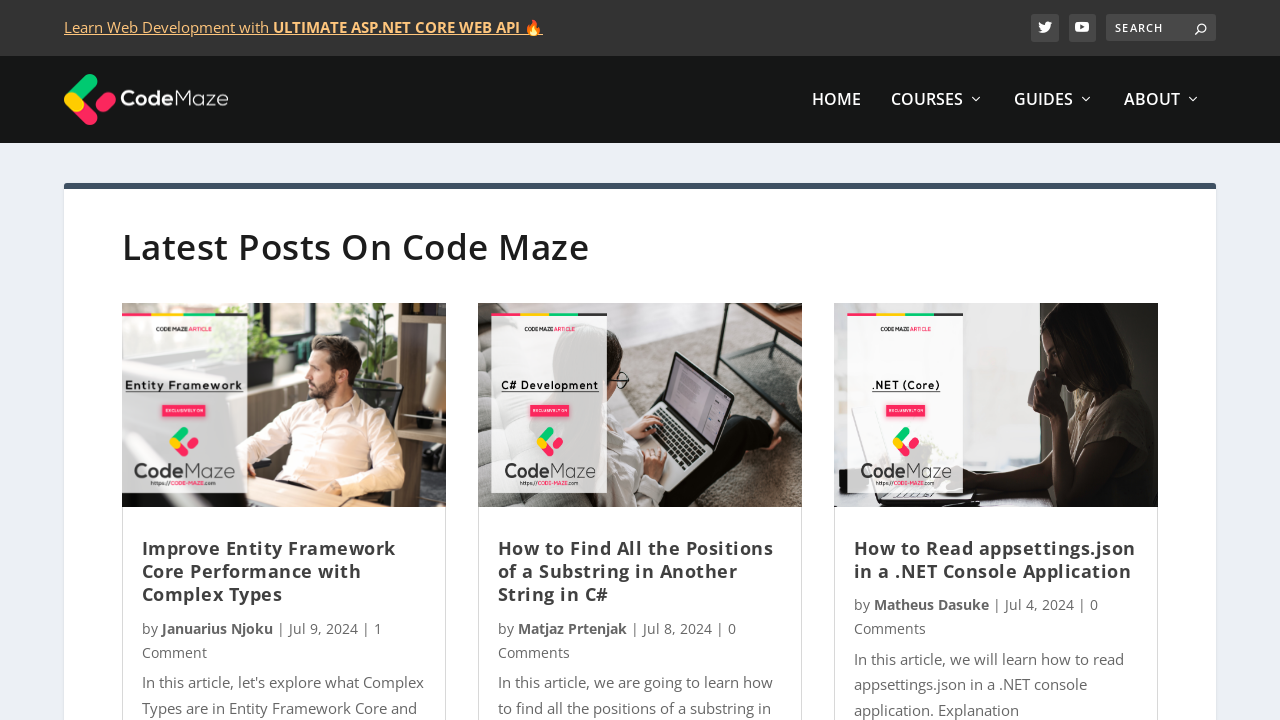

Blog post titles loaded on page 3
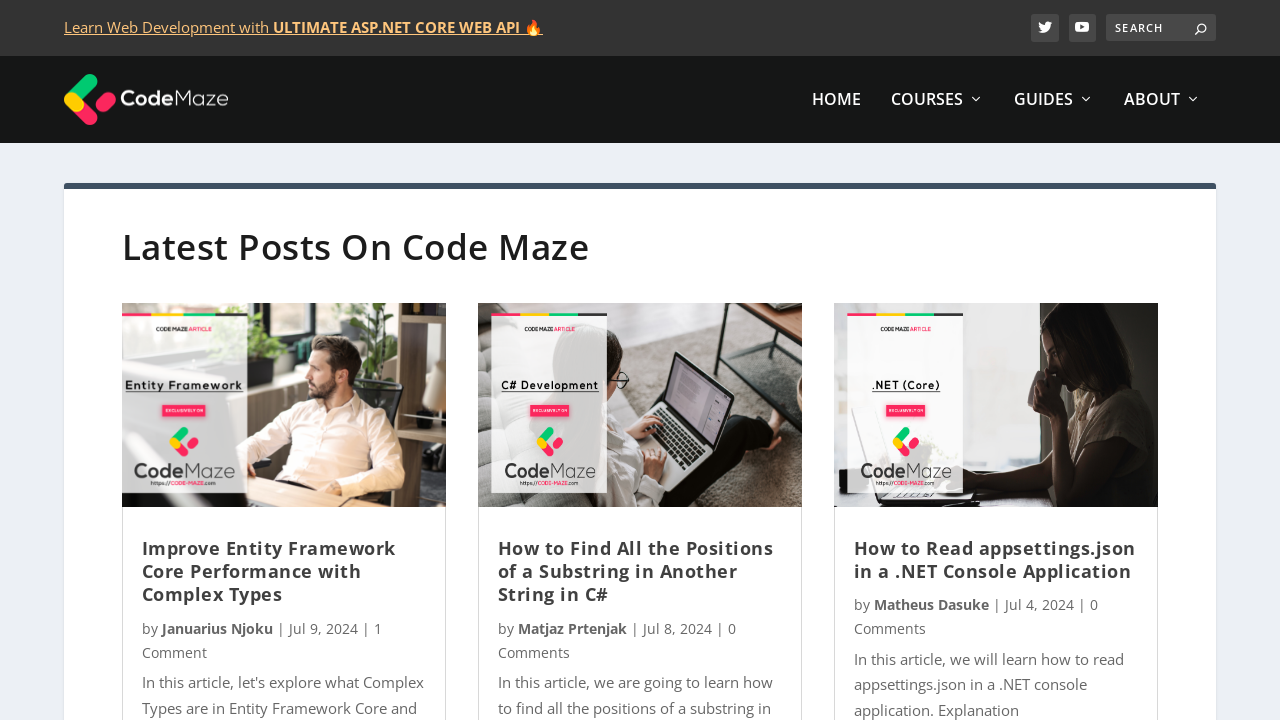

Verified blog post titles contain links on page 3
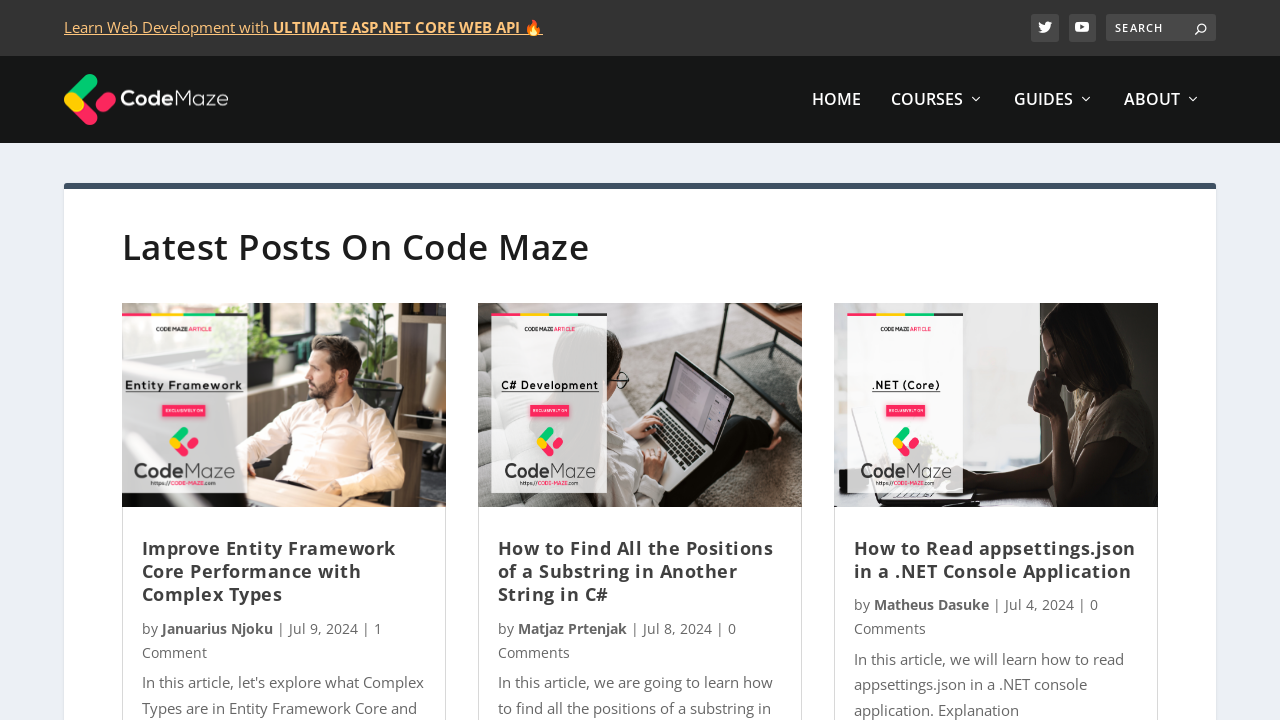

Navigated to page 4
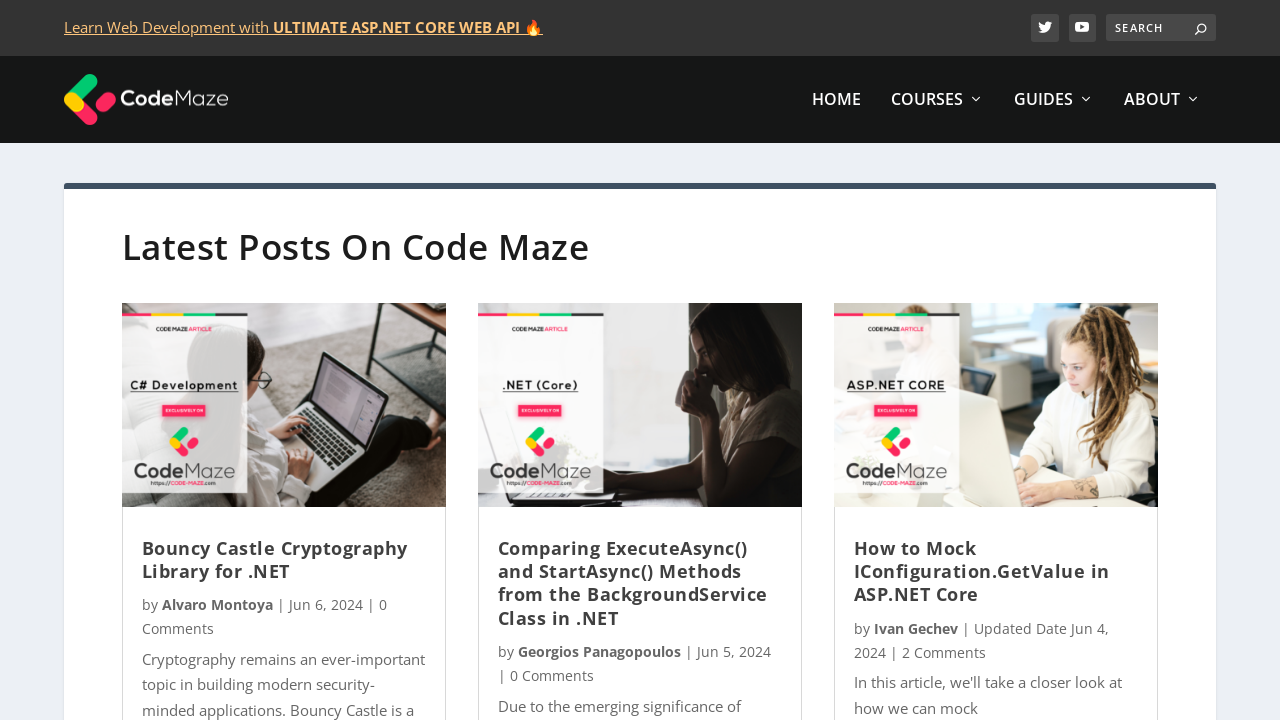

Blog post titles loaded on page 4
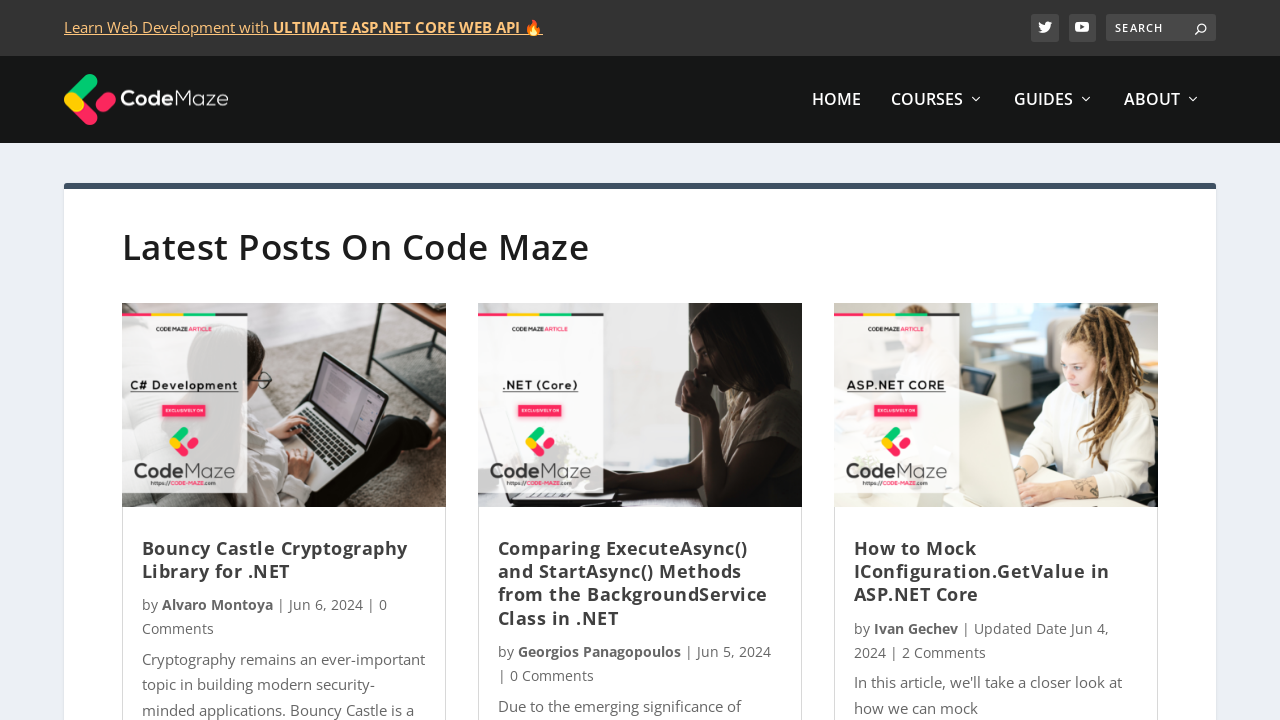

Verified blog post titles contain links on page 4
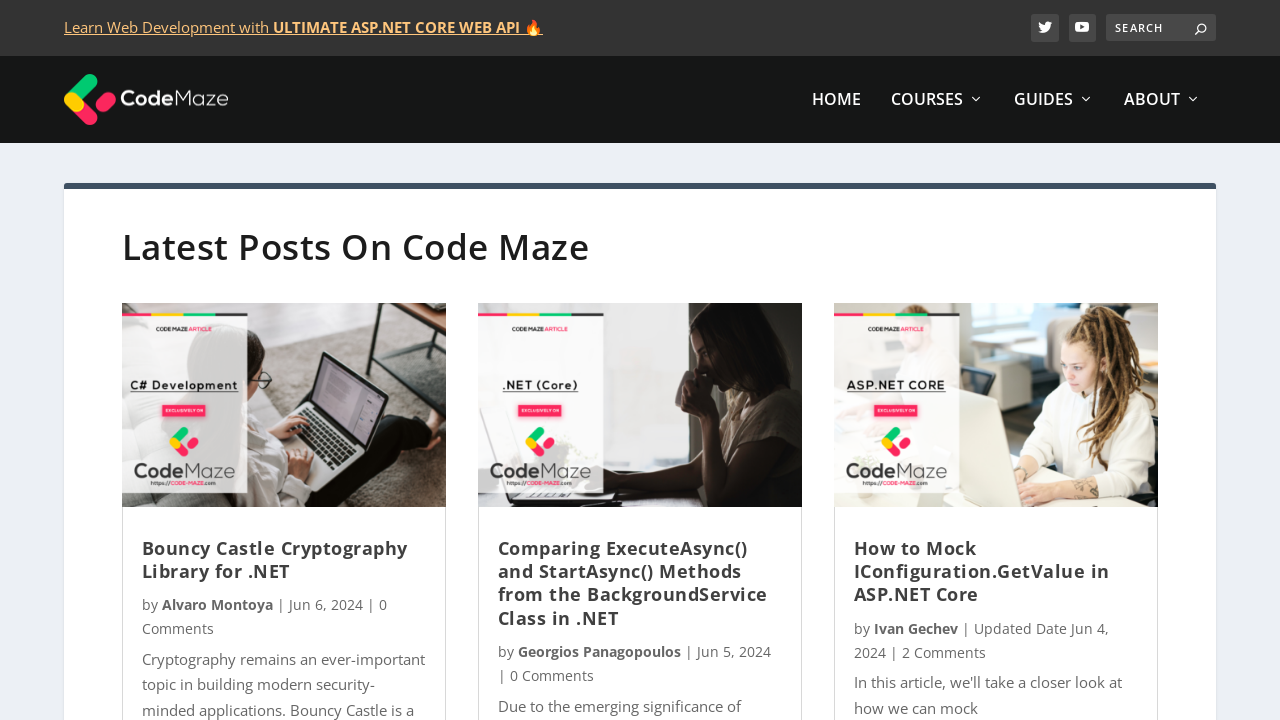

Navigated to page 5
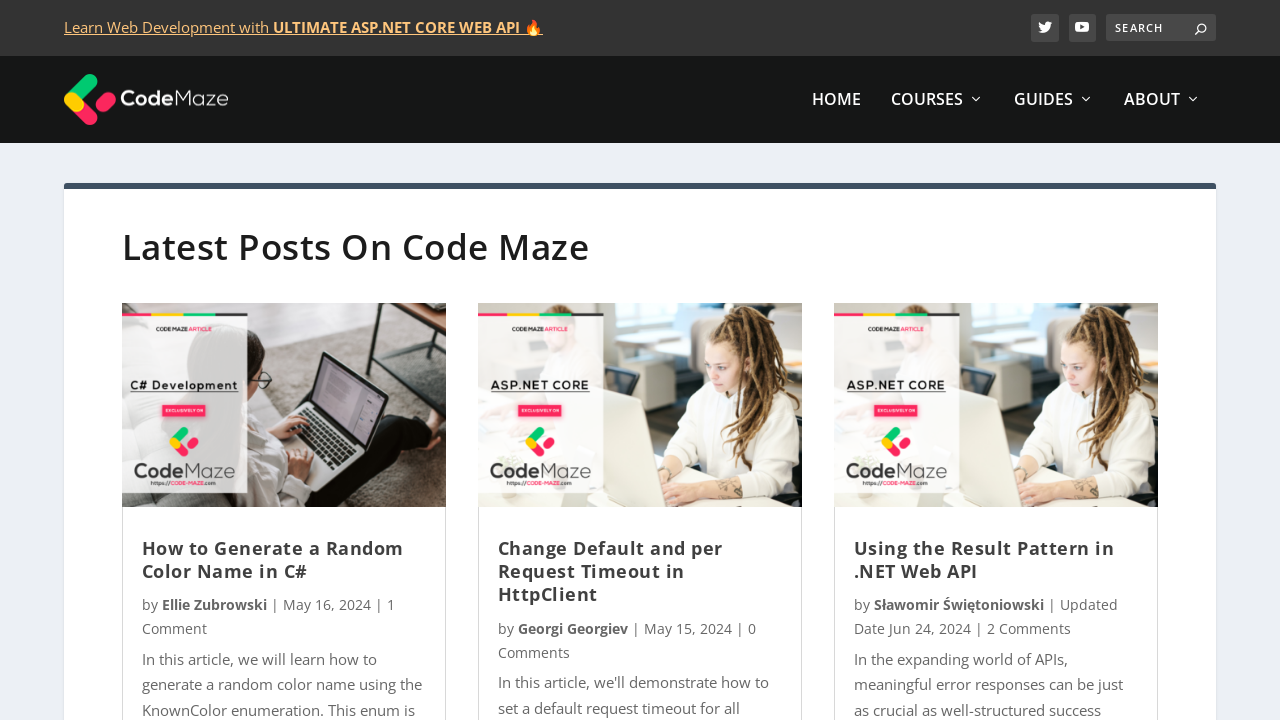

Blog post titles loaded on page 5
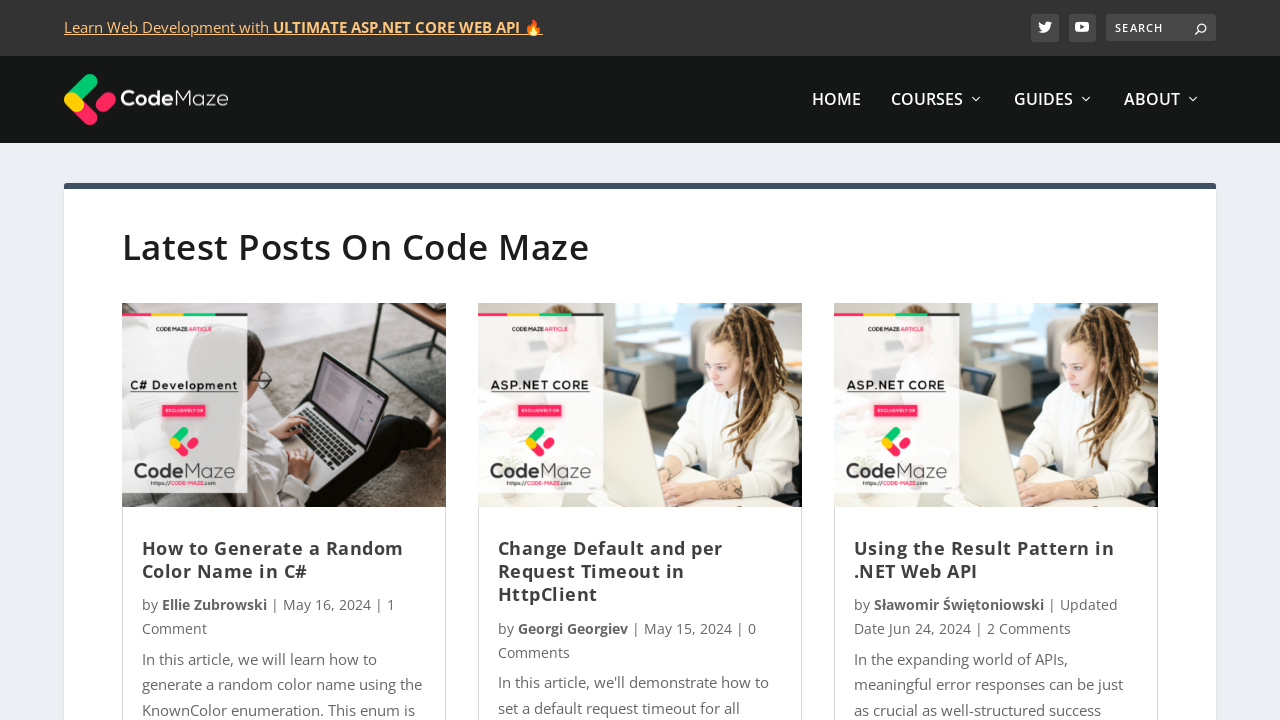

Verified blog post titles contain links on page 5
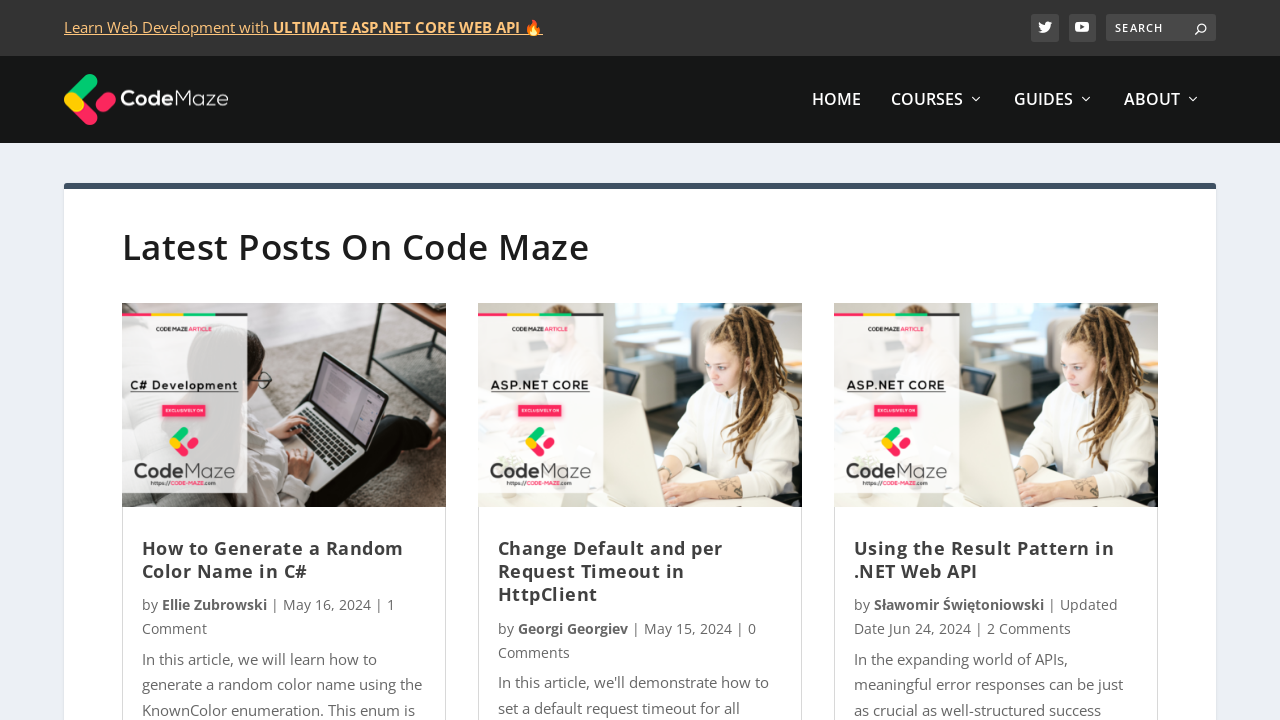

Navigated to page 6
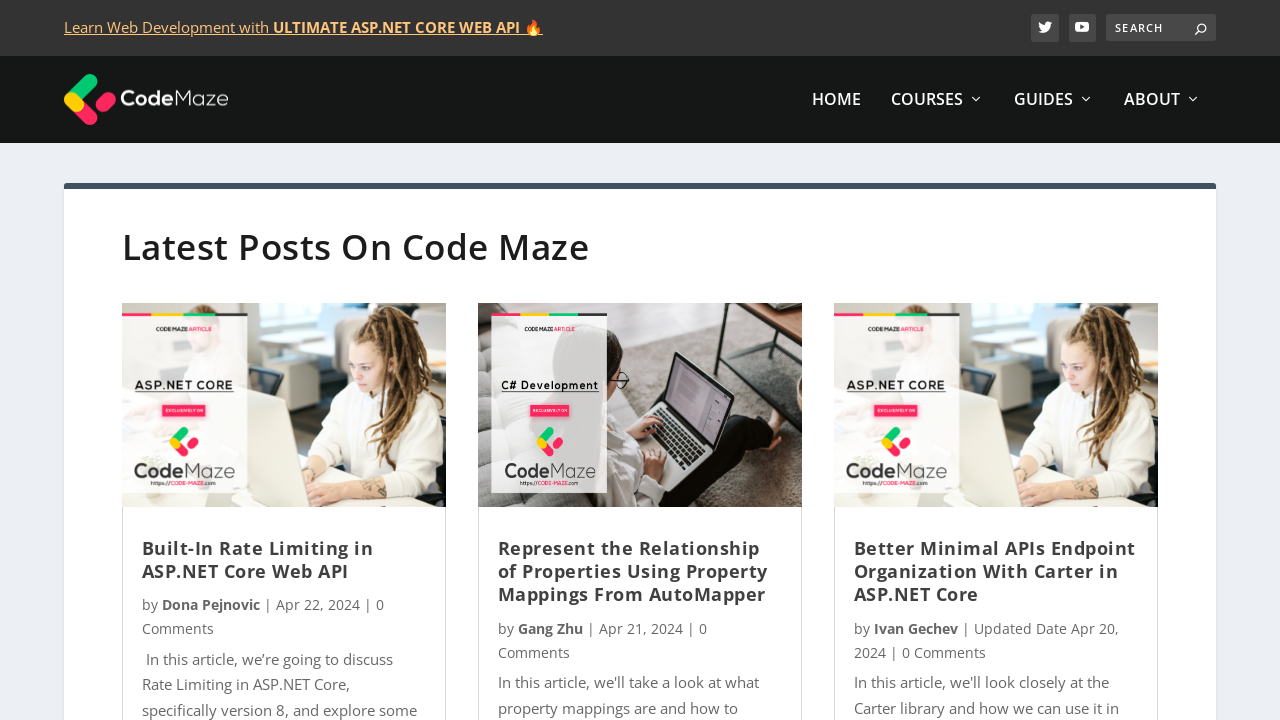

Blog post titles loaded on page 6
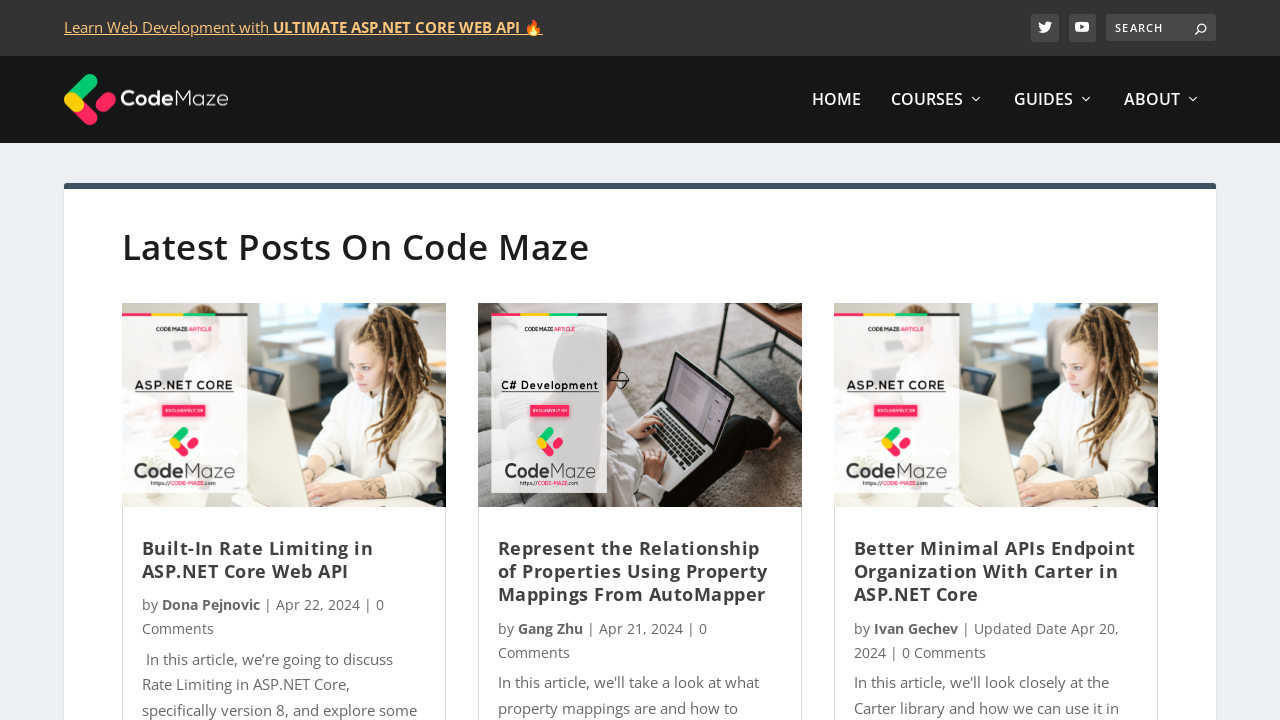

Verified blog post titles contain links on page 6
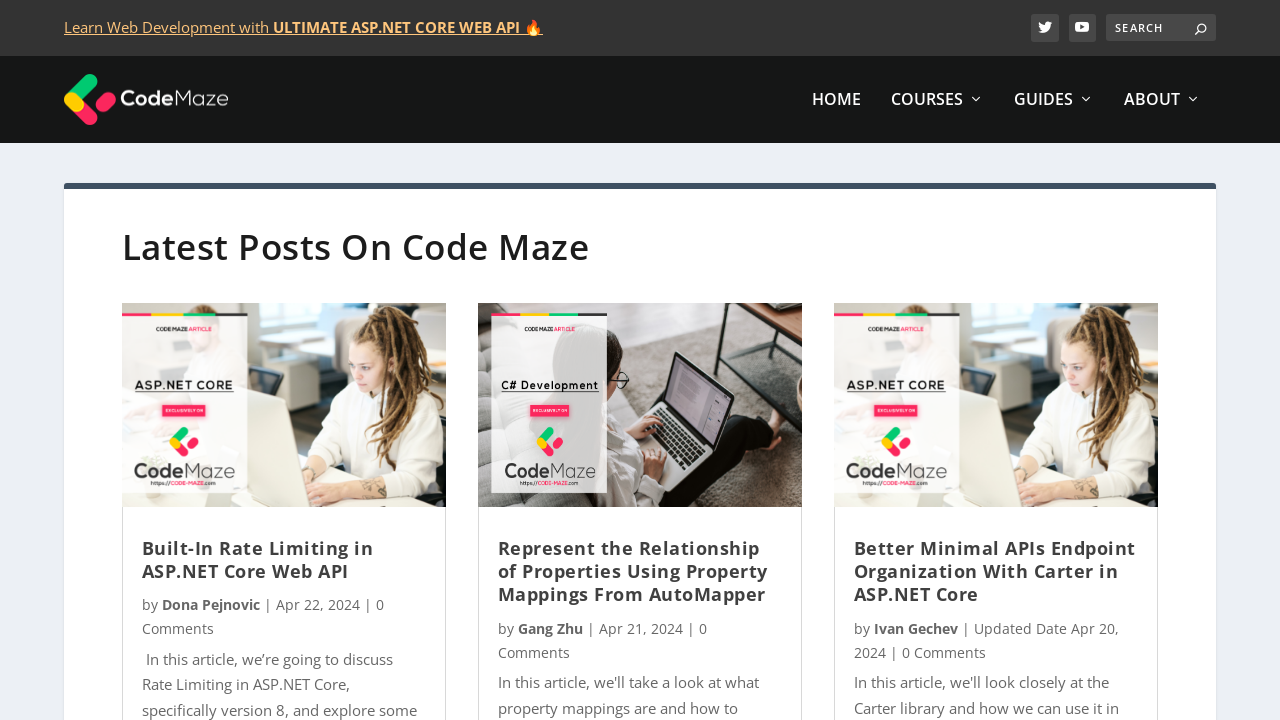

Navigated to page 7
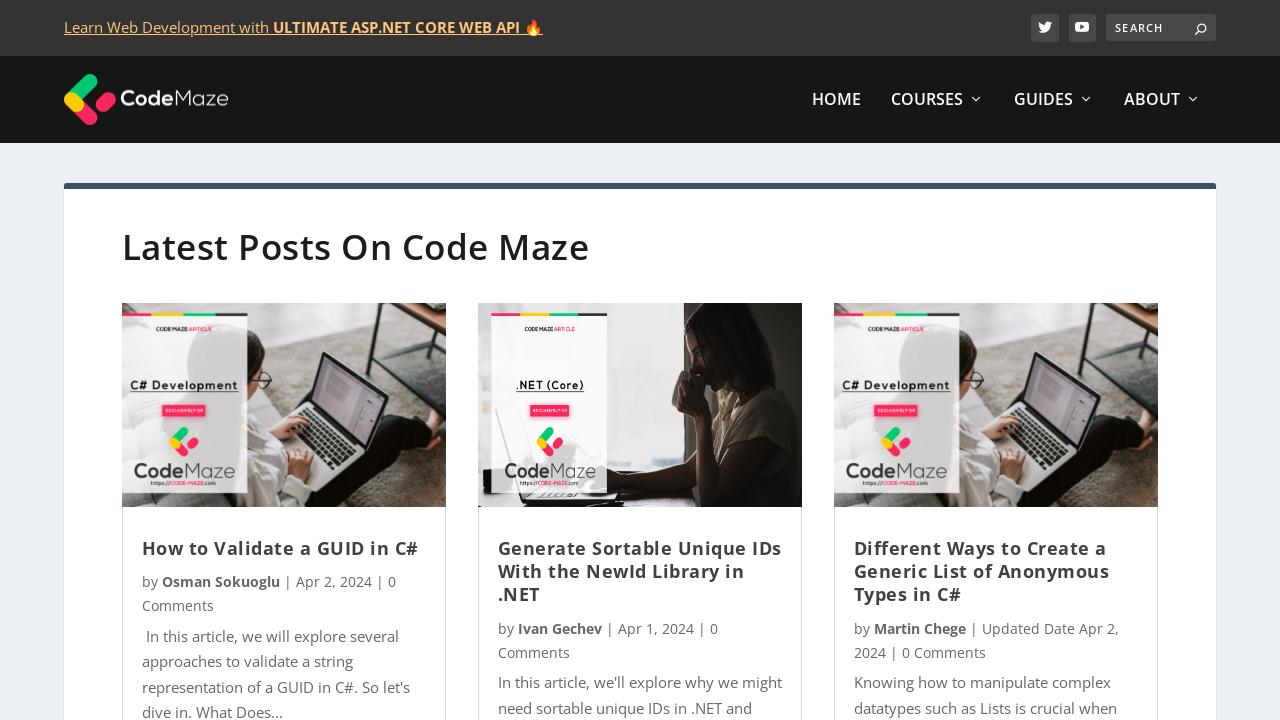

Blog post titles loaded on page 7
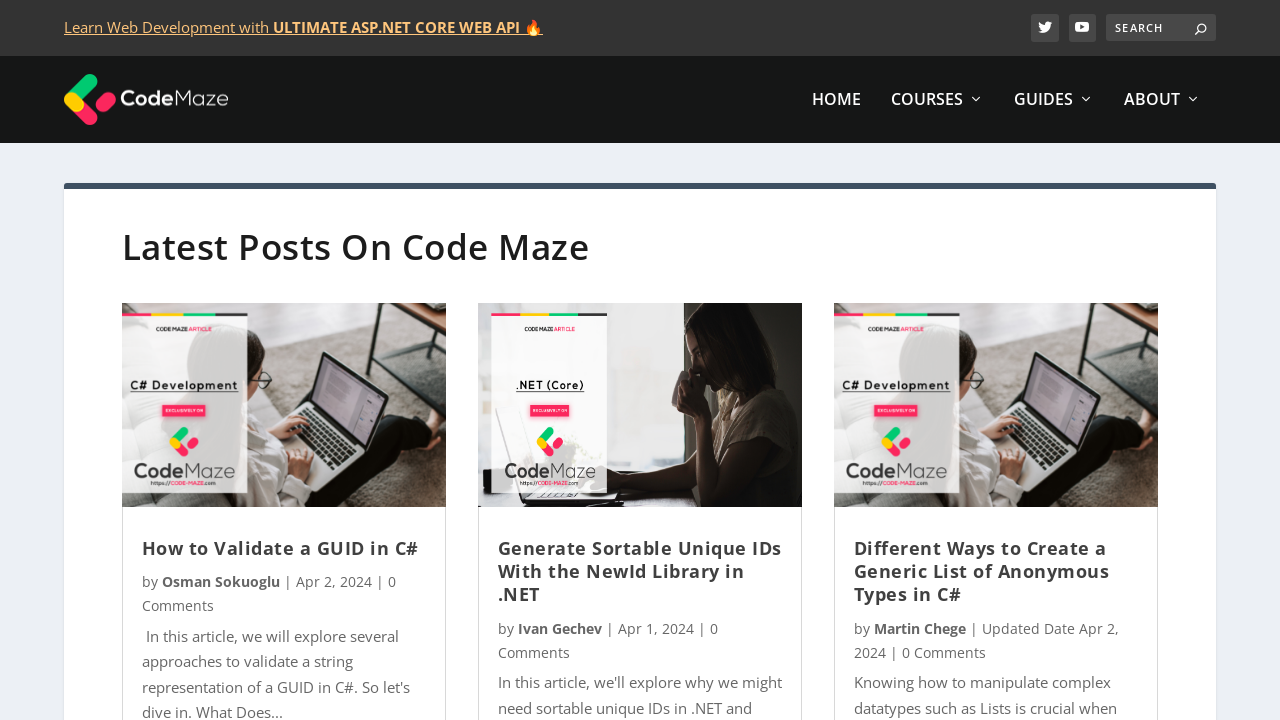

Verified blog post titles contain links on page 7
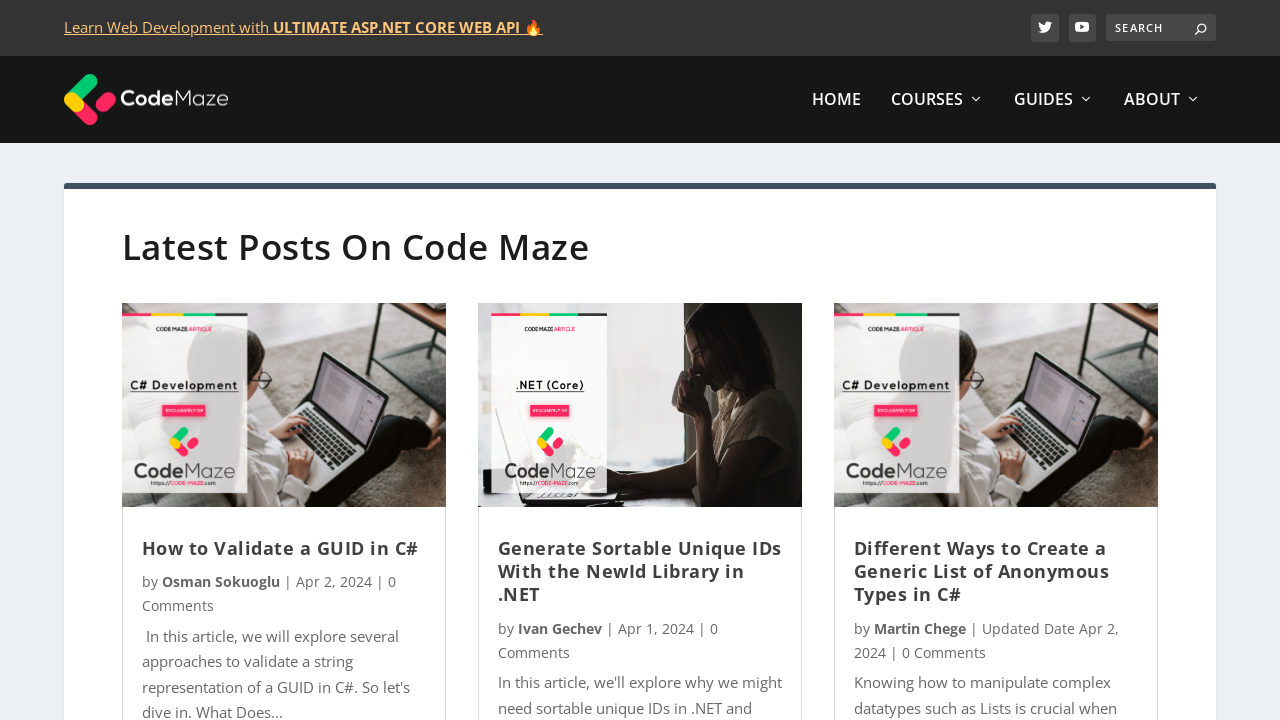

Navigated to page 8
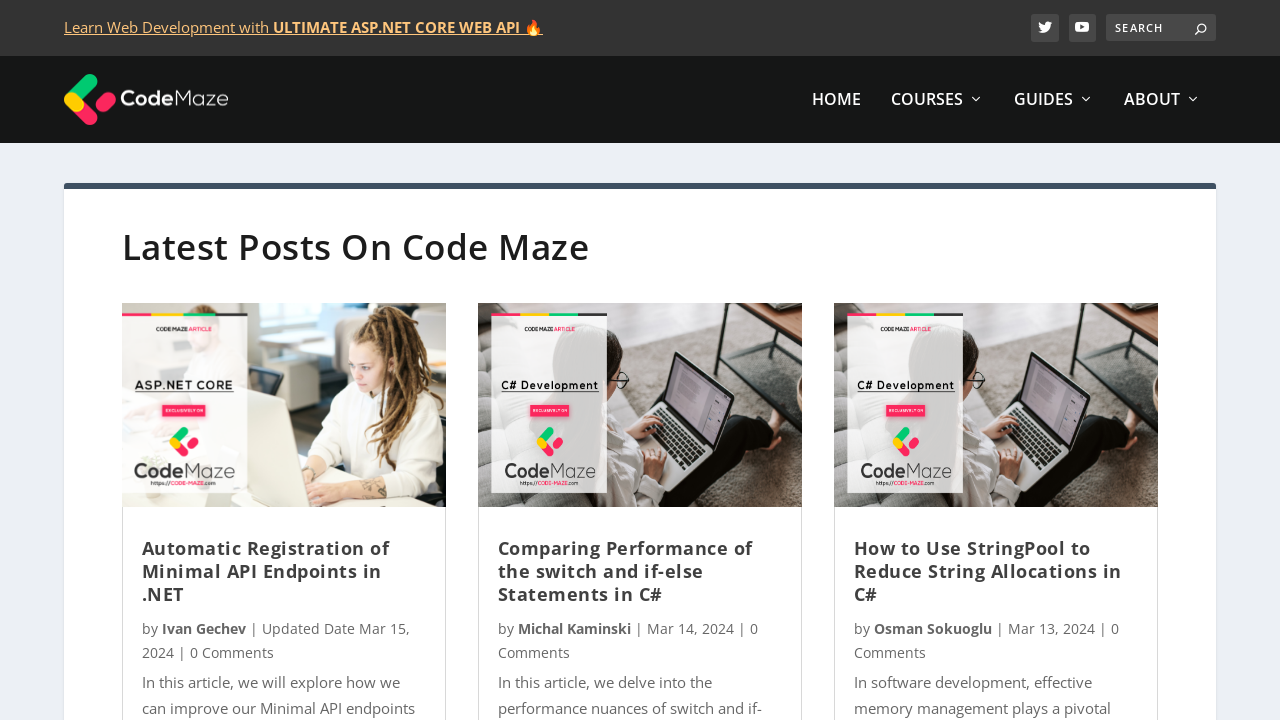

Blog post titles loaded on page 8
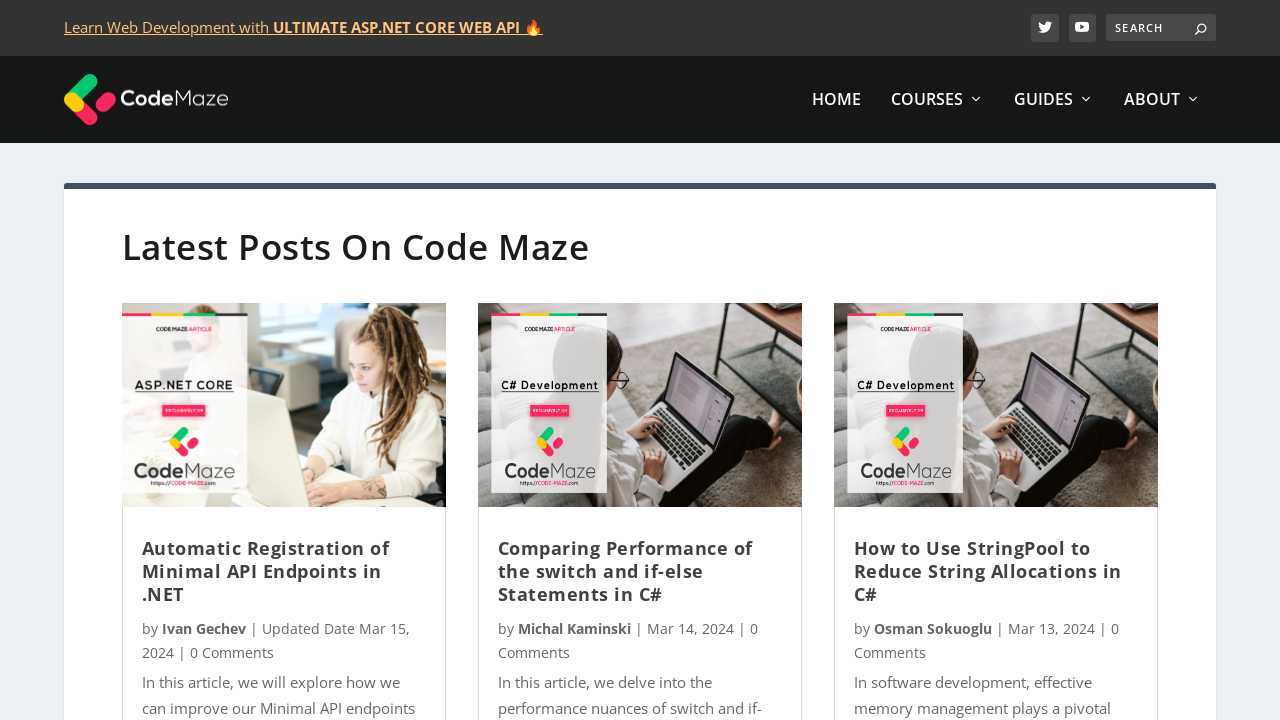

Verified blog post titles contain links on page 8
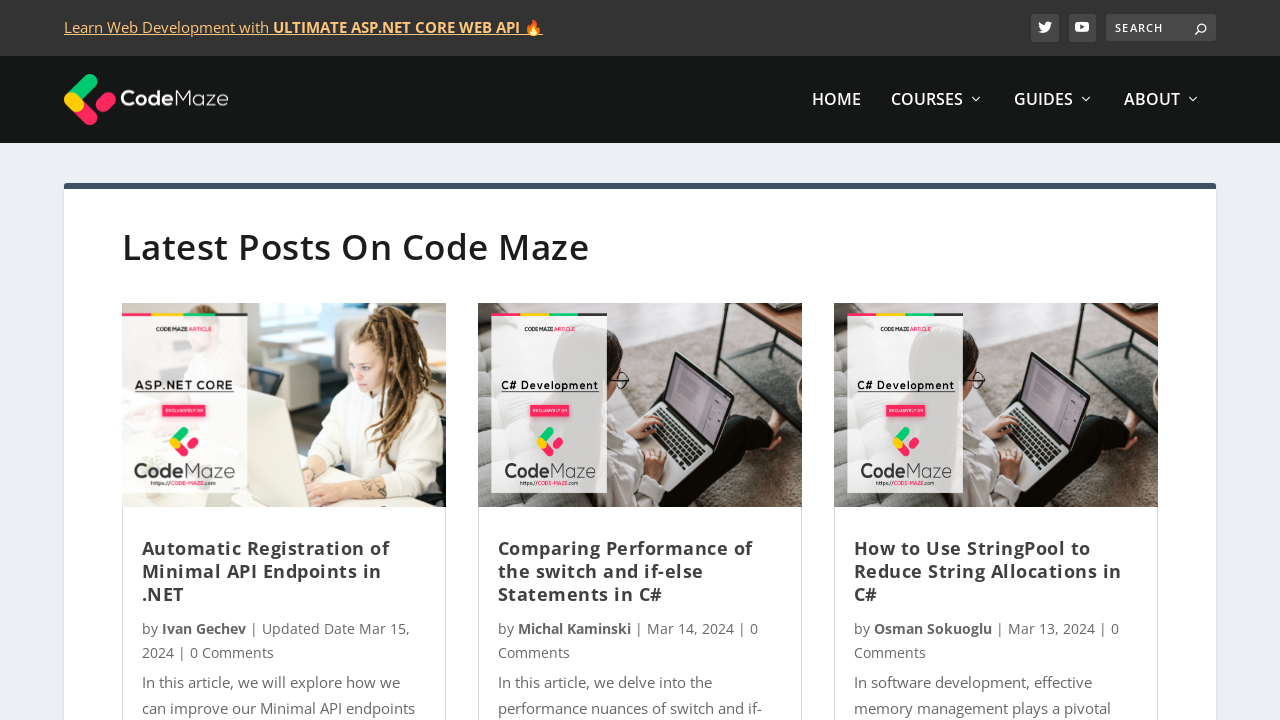

Navigated to page 9
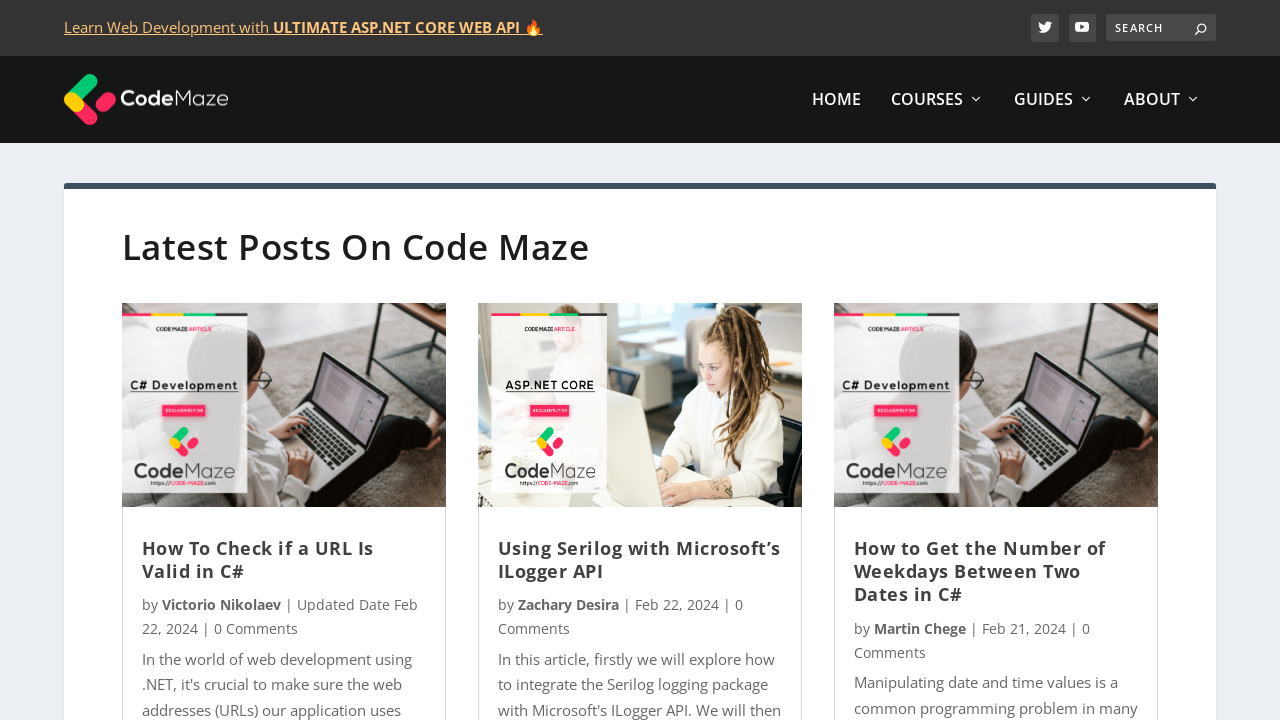

Blog post titles loaded on page 9
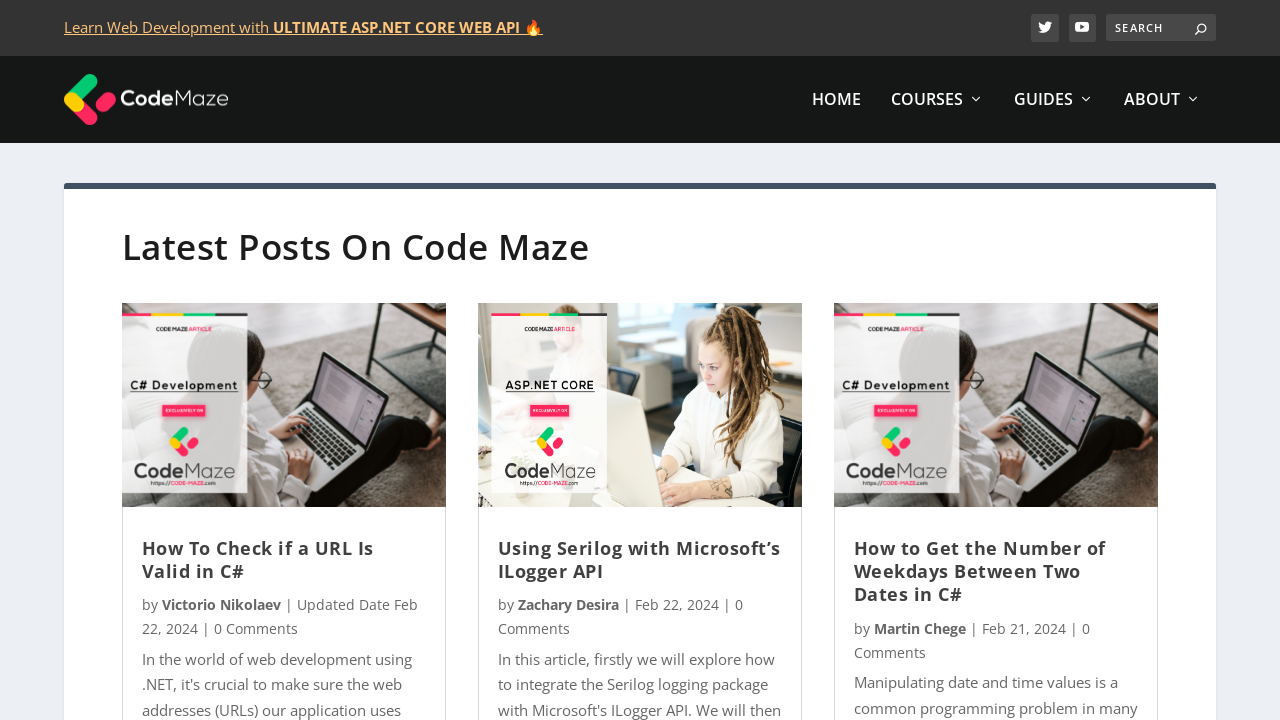

Verified blog post titles contain links on page 9
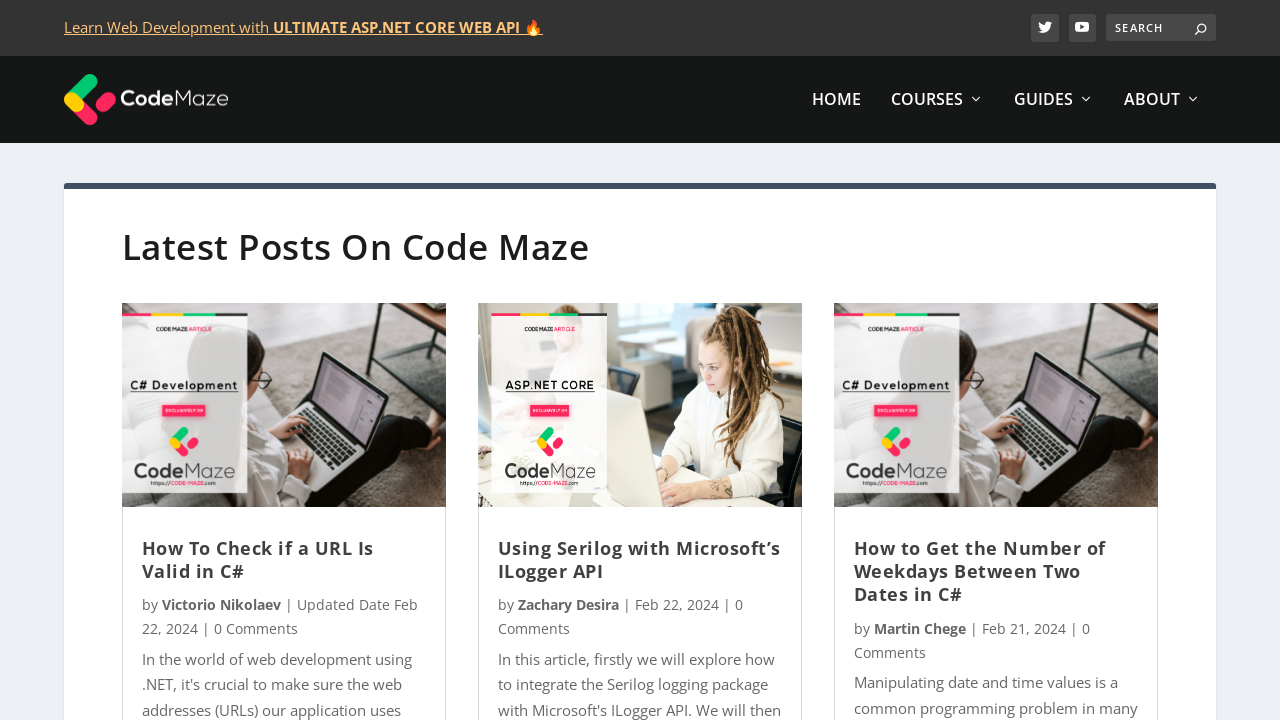

Navigated to page 10
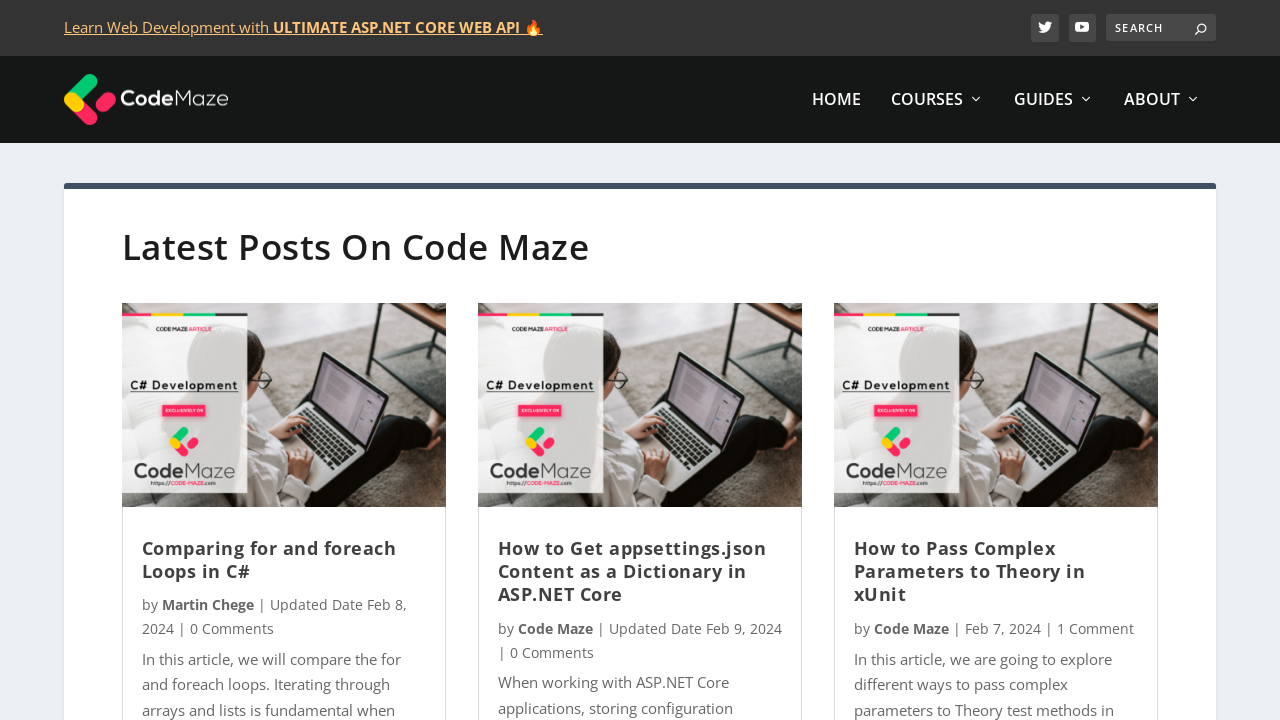

Blog post titles loaded on page 10
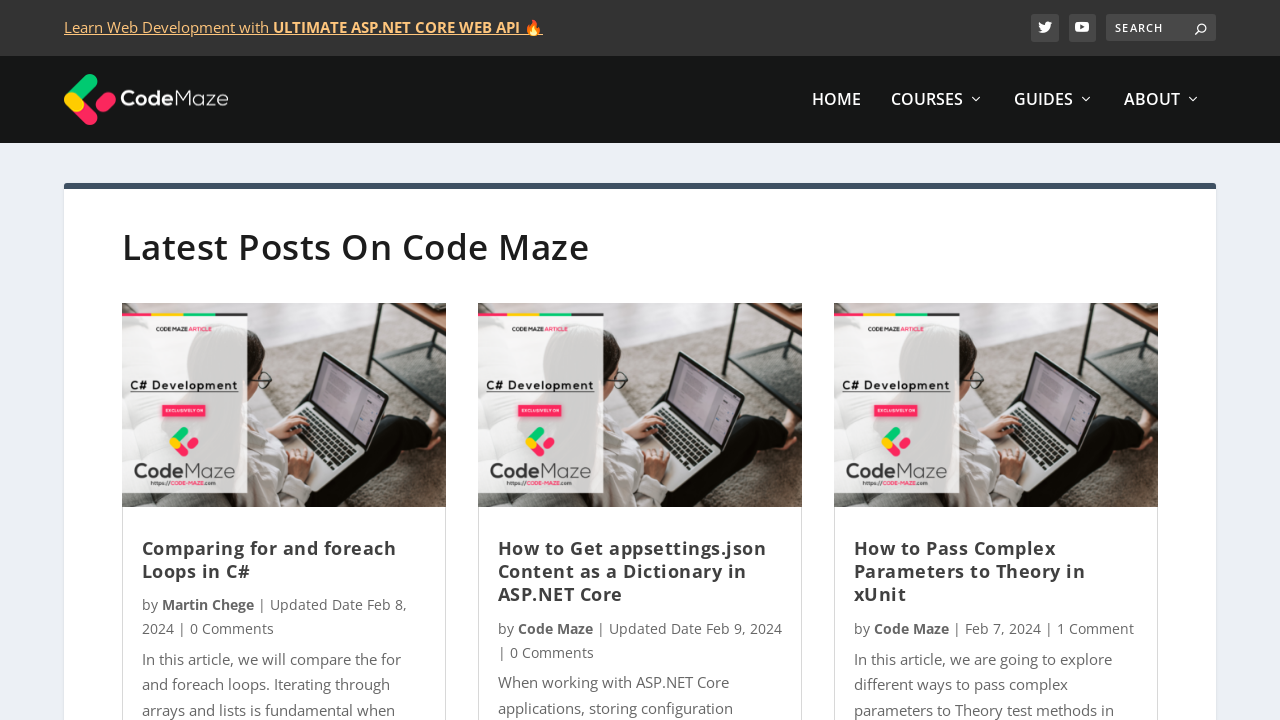

Verified blog post titles contain links on page 10
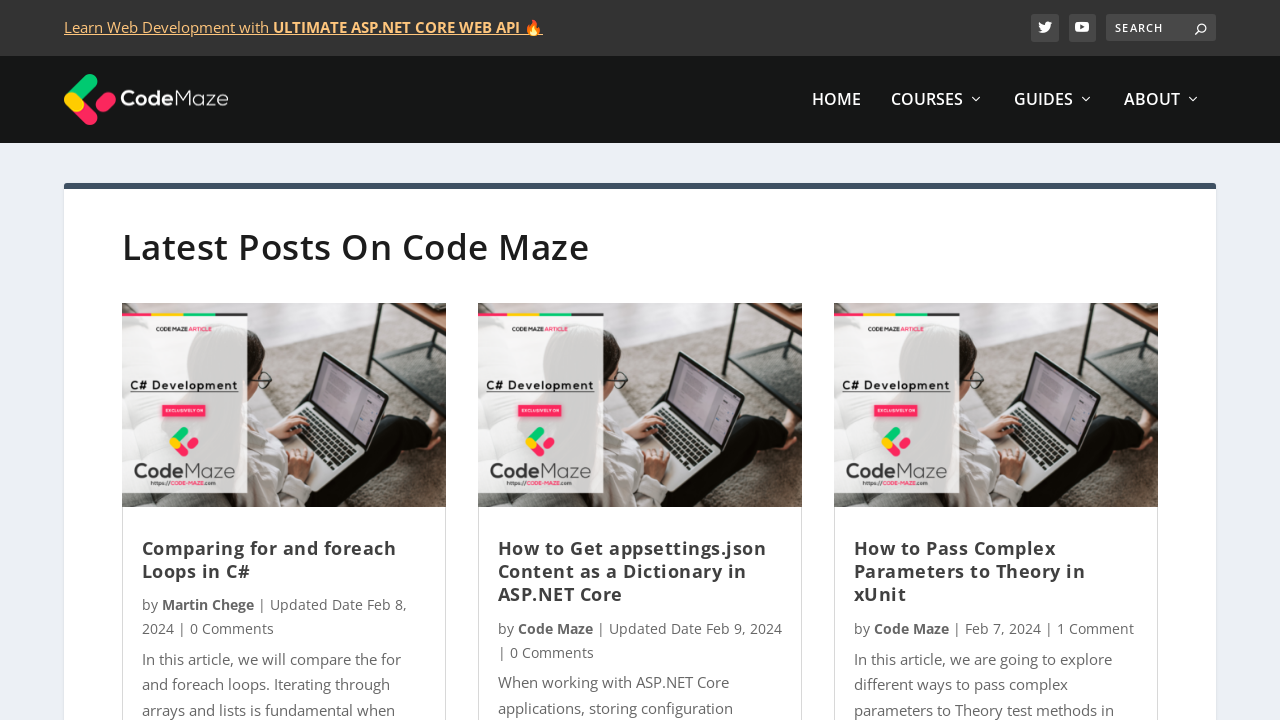

Navigated to page 11
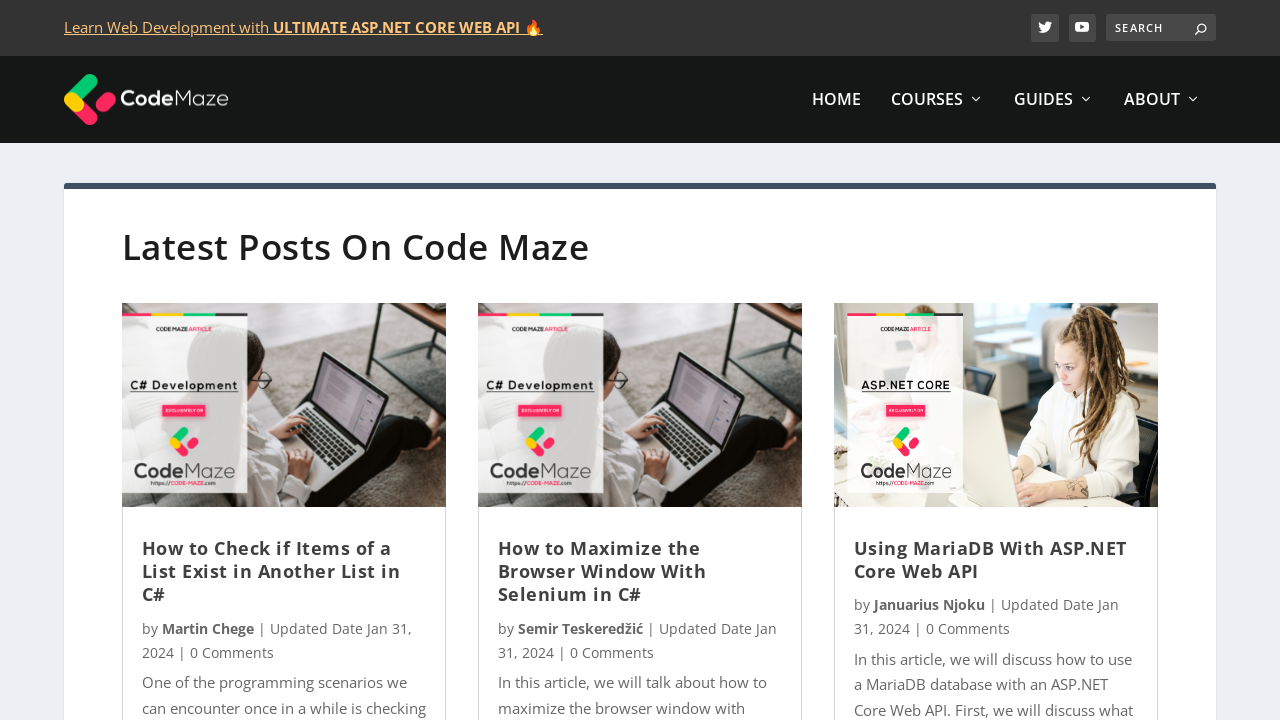

Blog post titles loaded on page 11
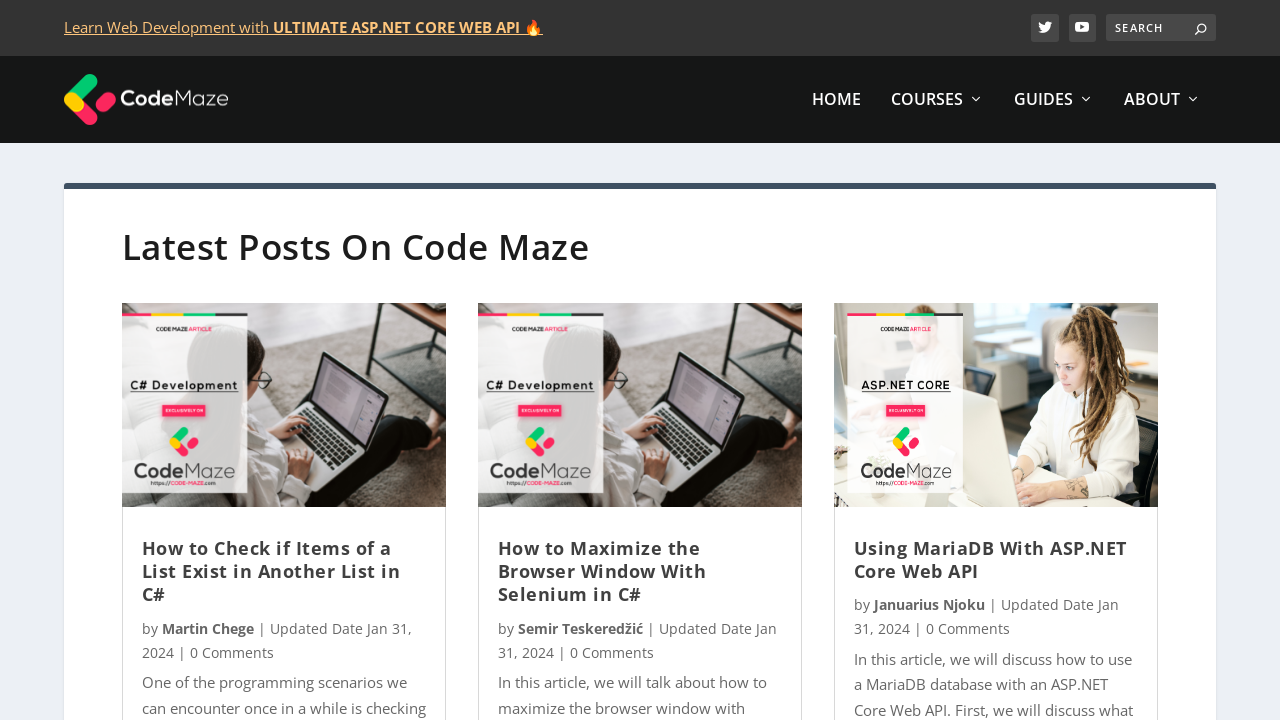

Verified blog post titles contain links on page 11
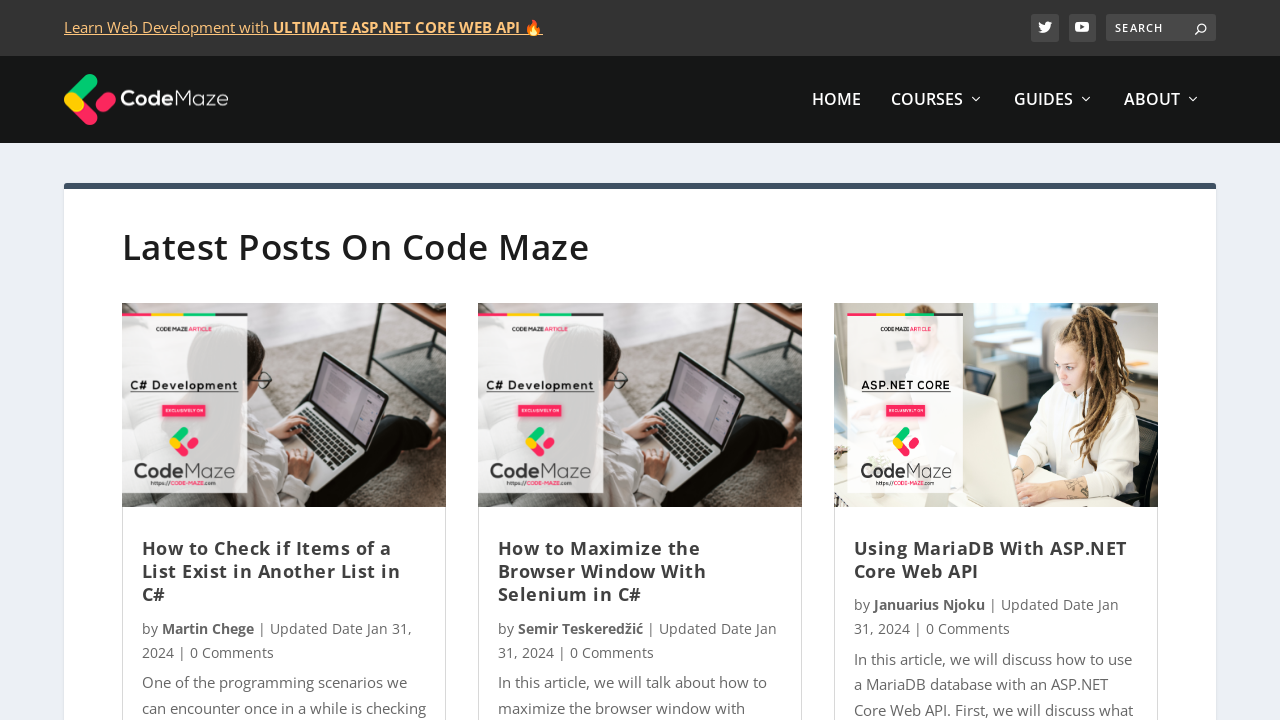

Navigated to page 12
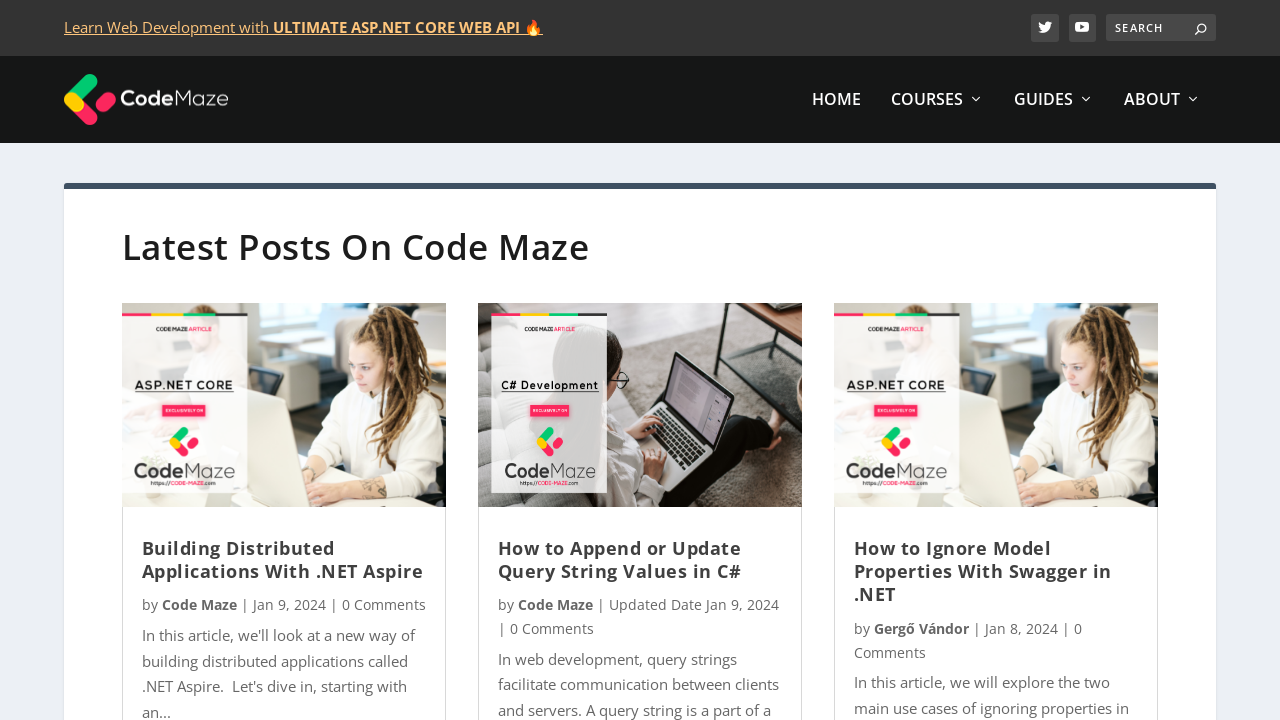

Blog post titles loaded on page 12
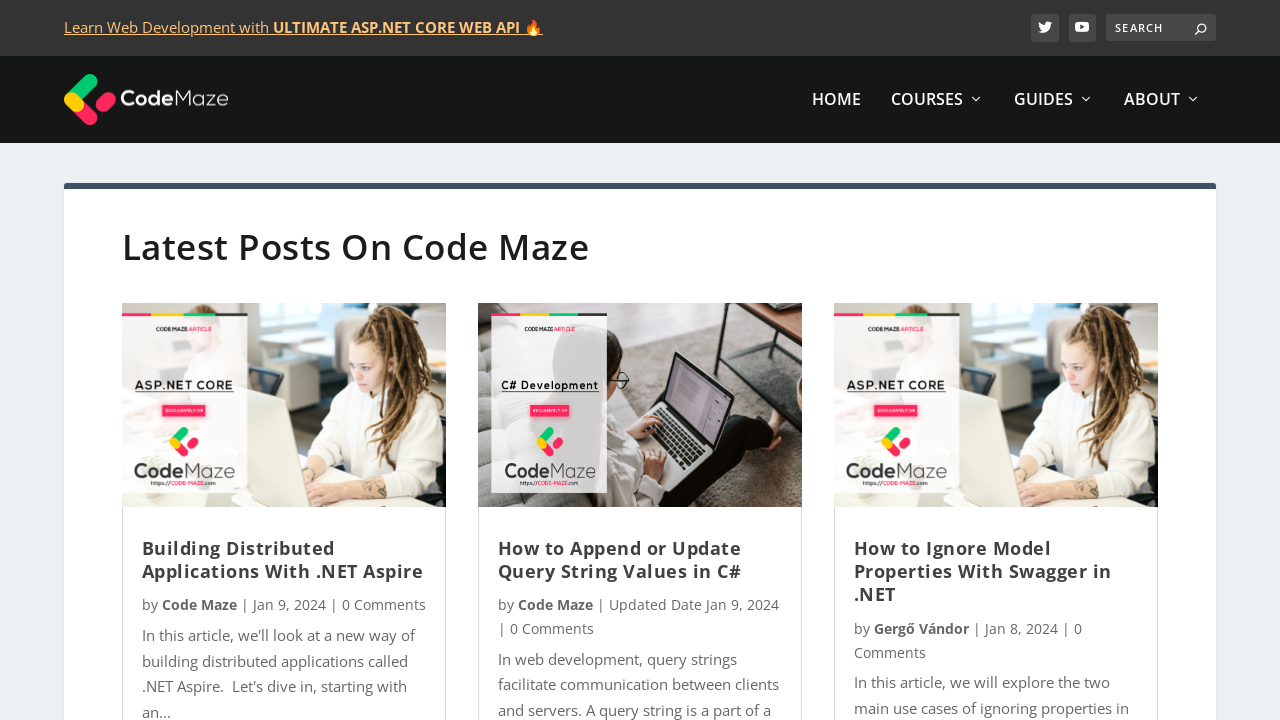

Verified blog post titles contain links on page 12
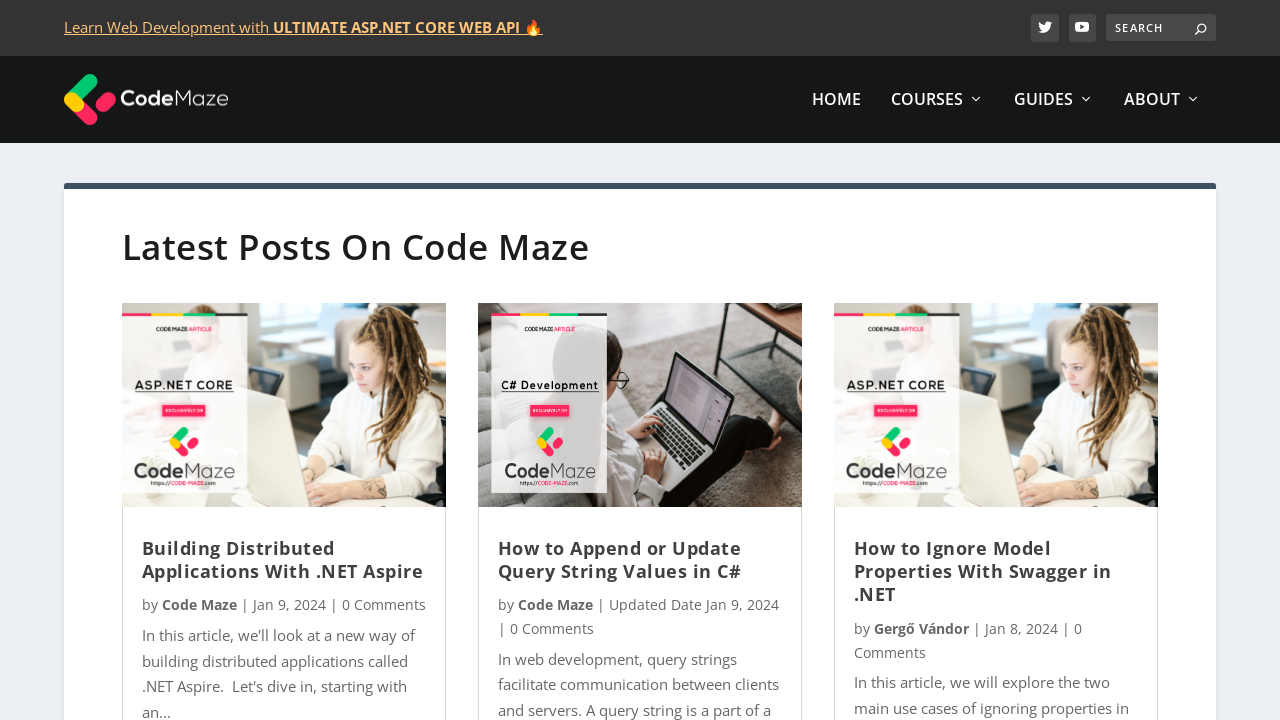

Navigated to page 13
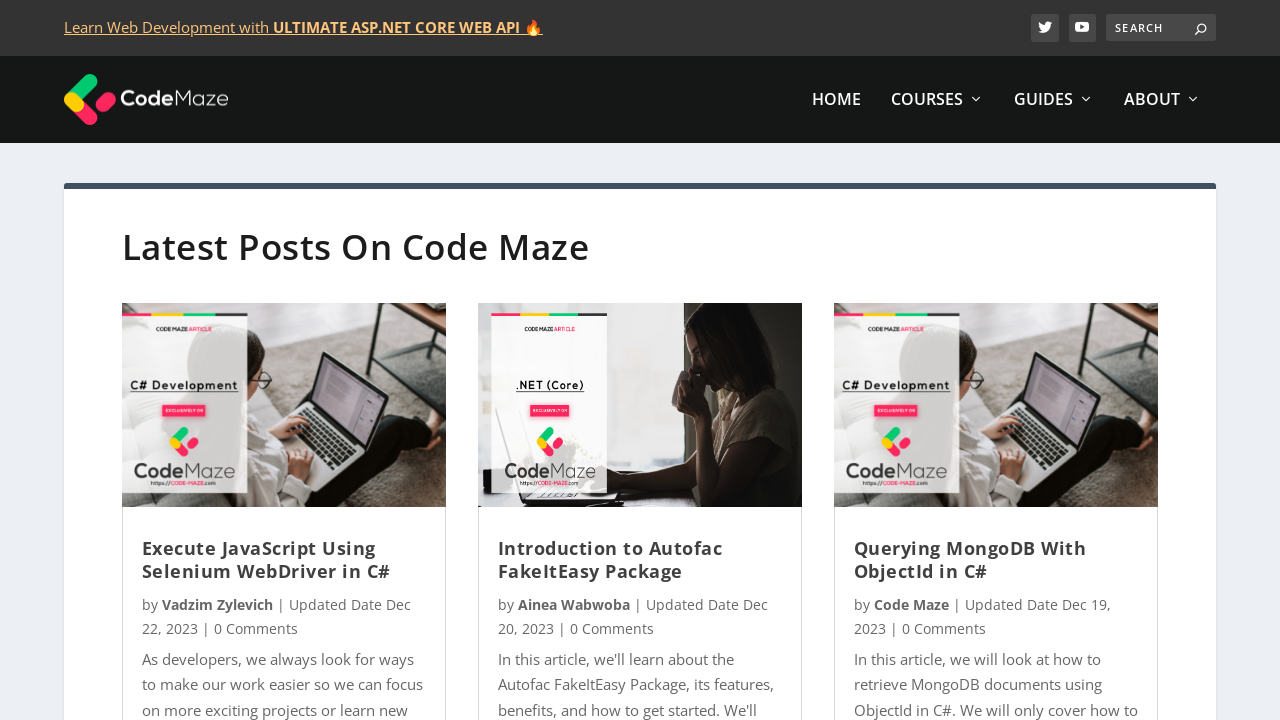

Blog post titles loaded on page 13
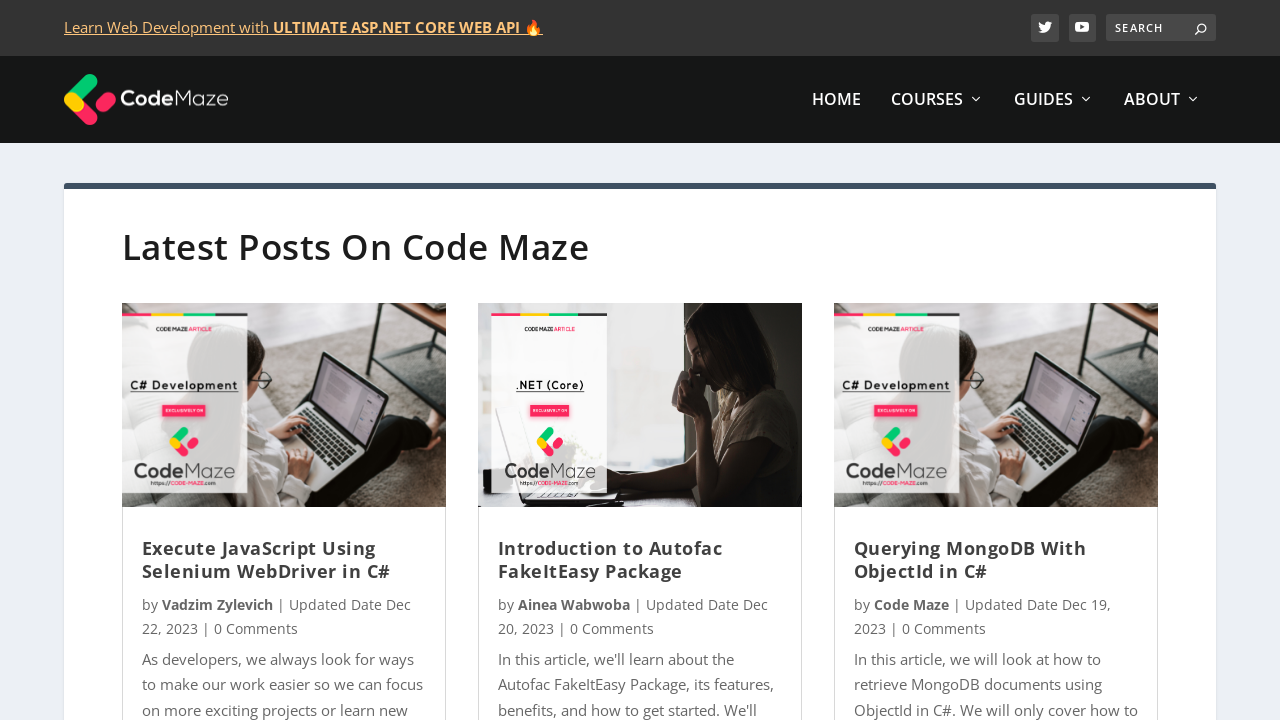

Verified blog post titles contain links on page 13
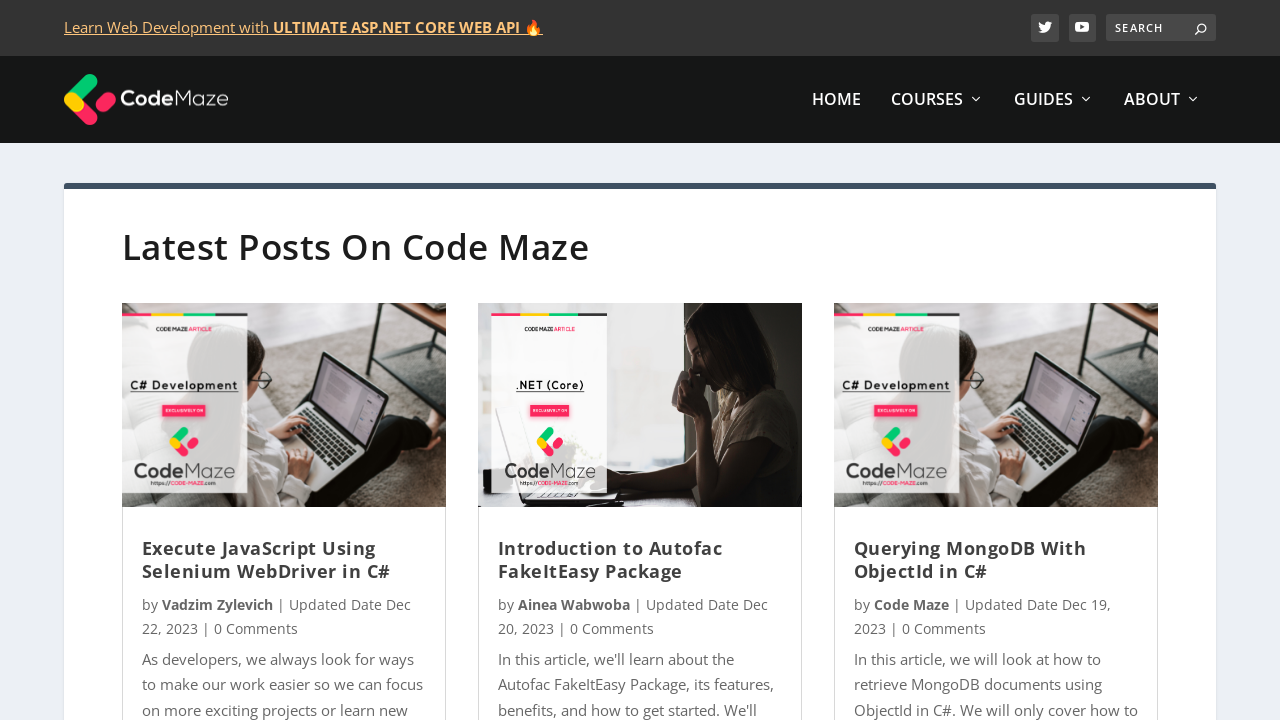

Navigated to page 14
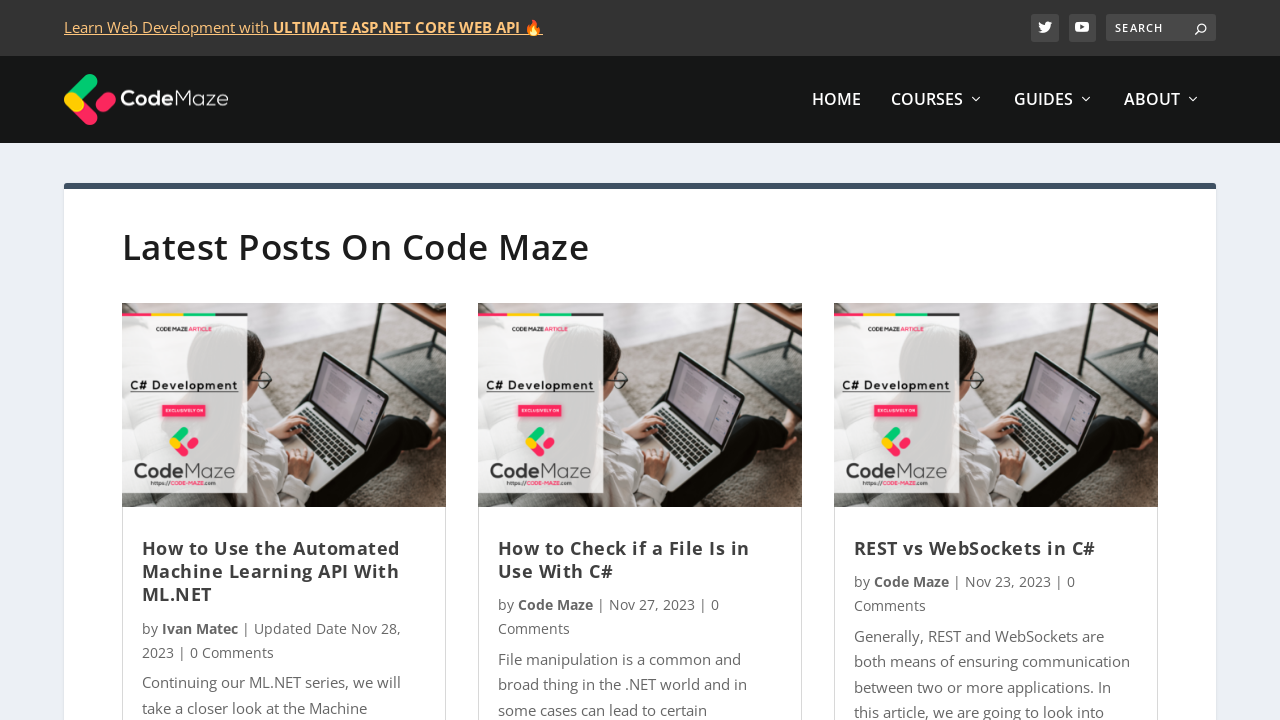

Blog post titles loaded on page 14
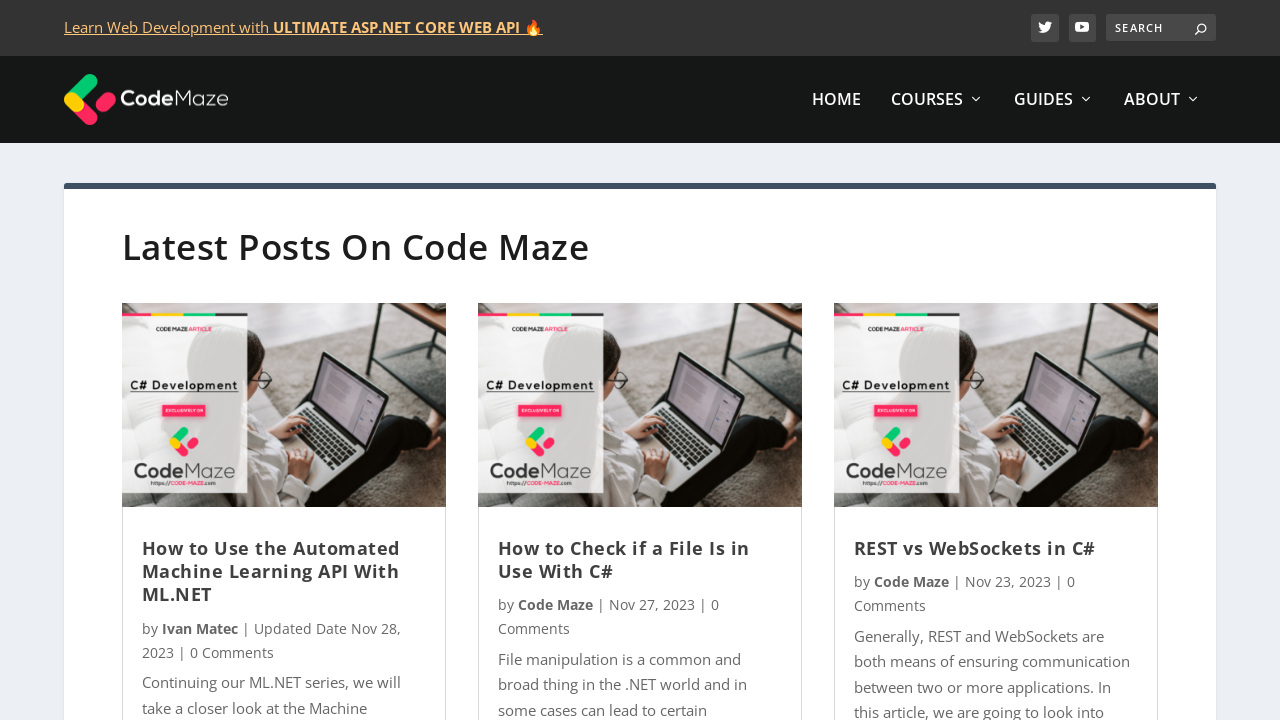

Verified blog post titles contain links on page 14
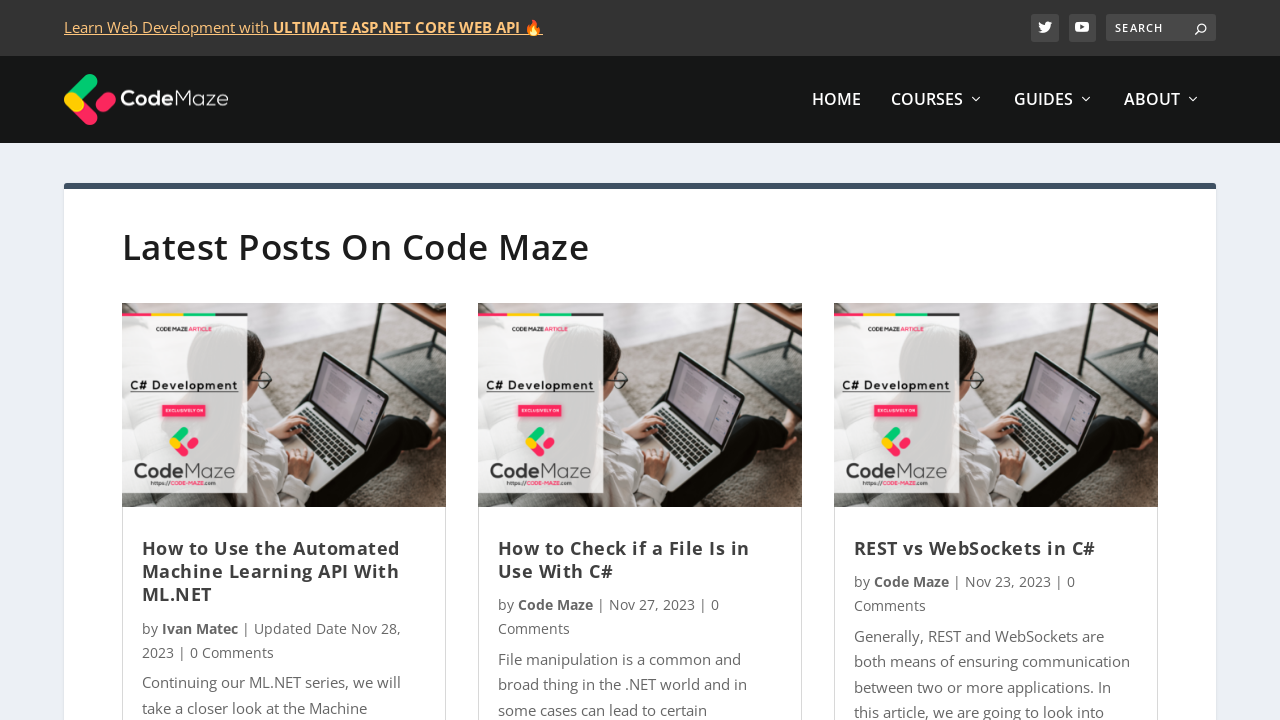

Navigated to page 15
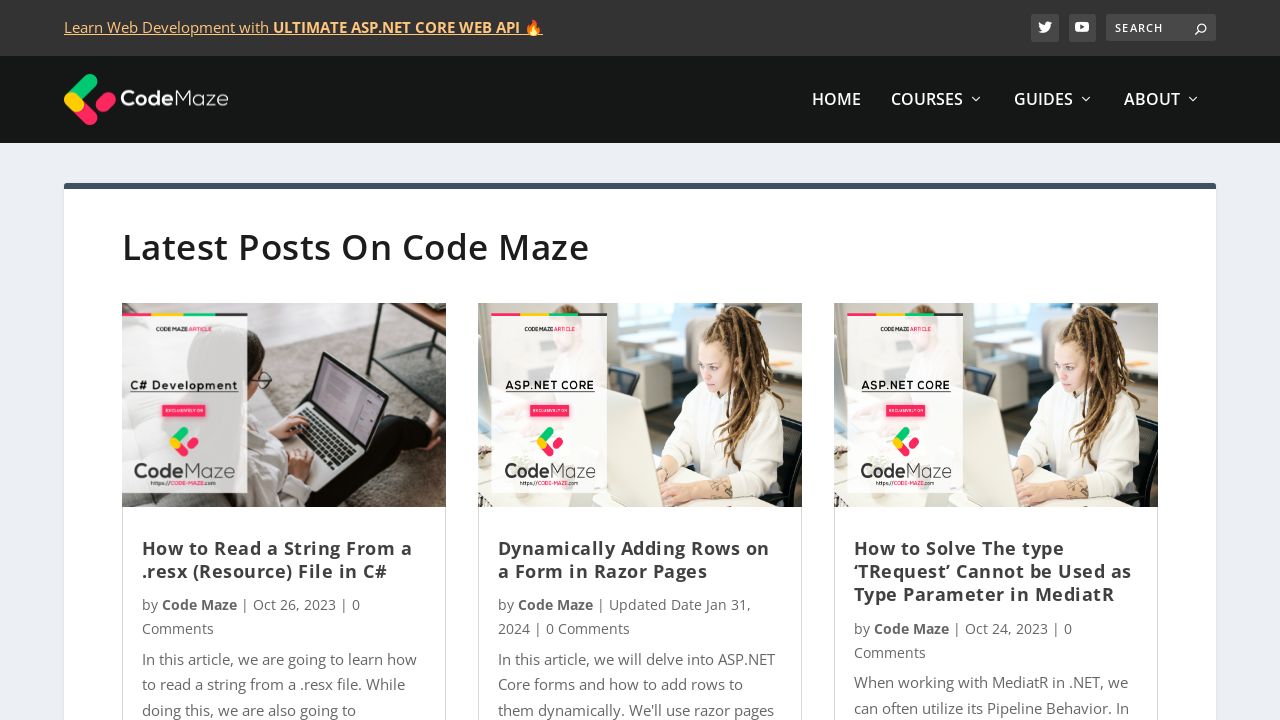

Blog post titles loaded on page 15
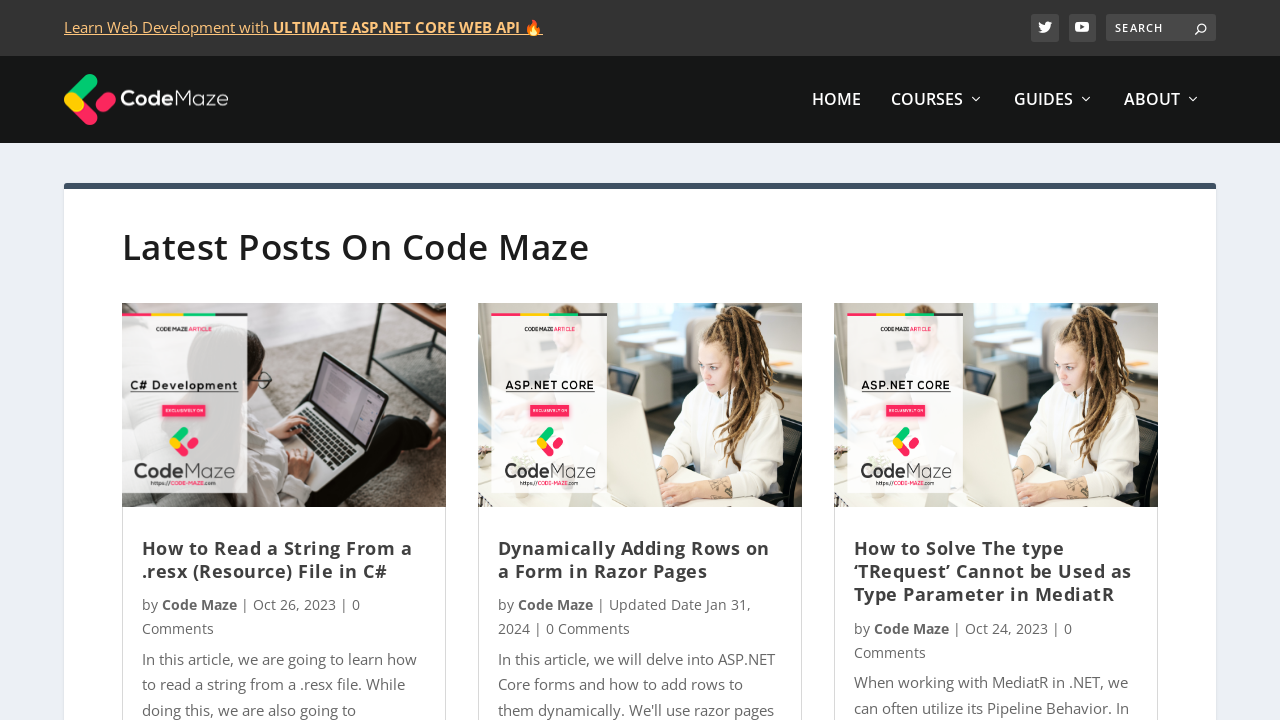

Verified blog post titles contain links on page 15
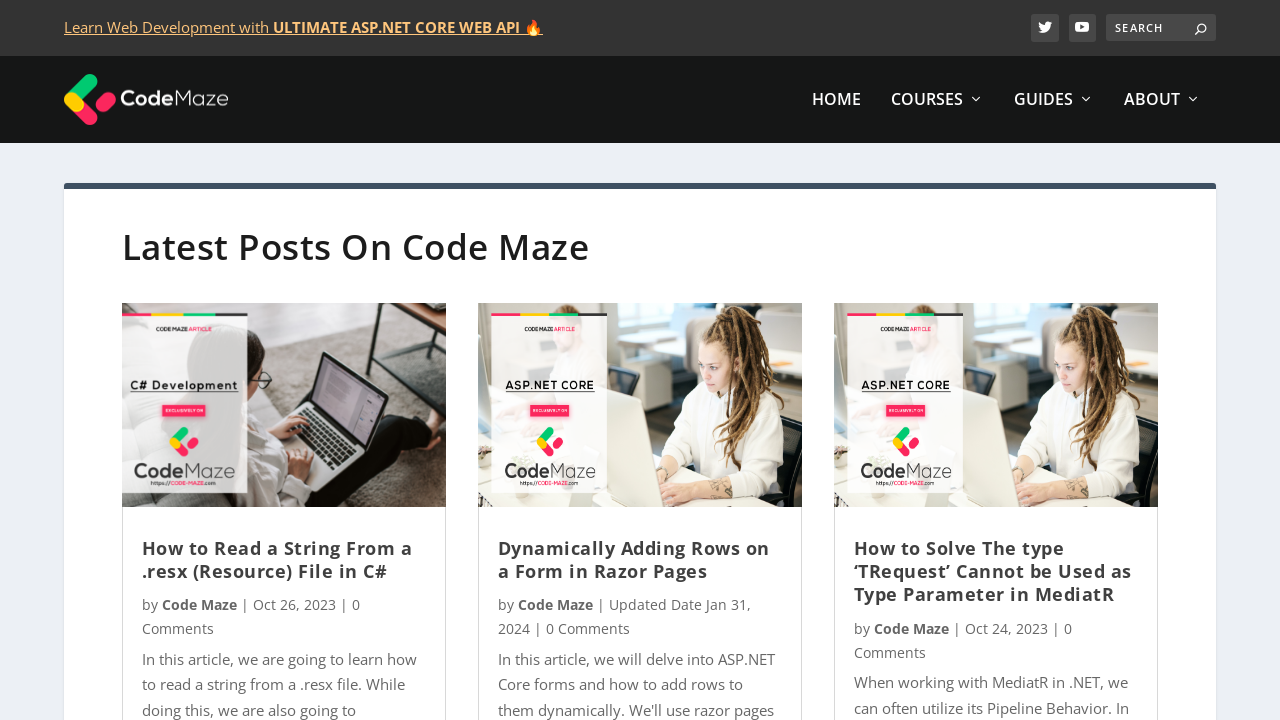

Navigated to page 16
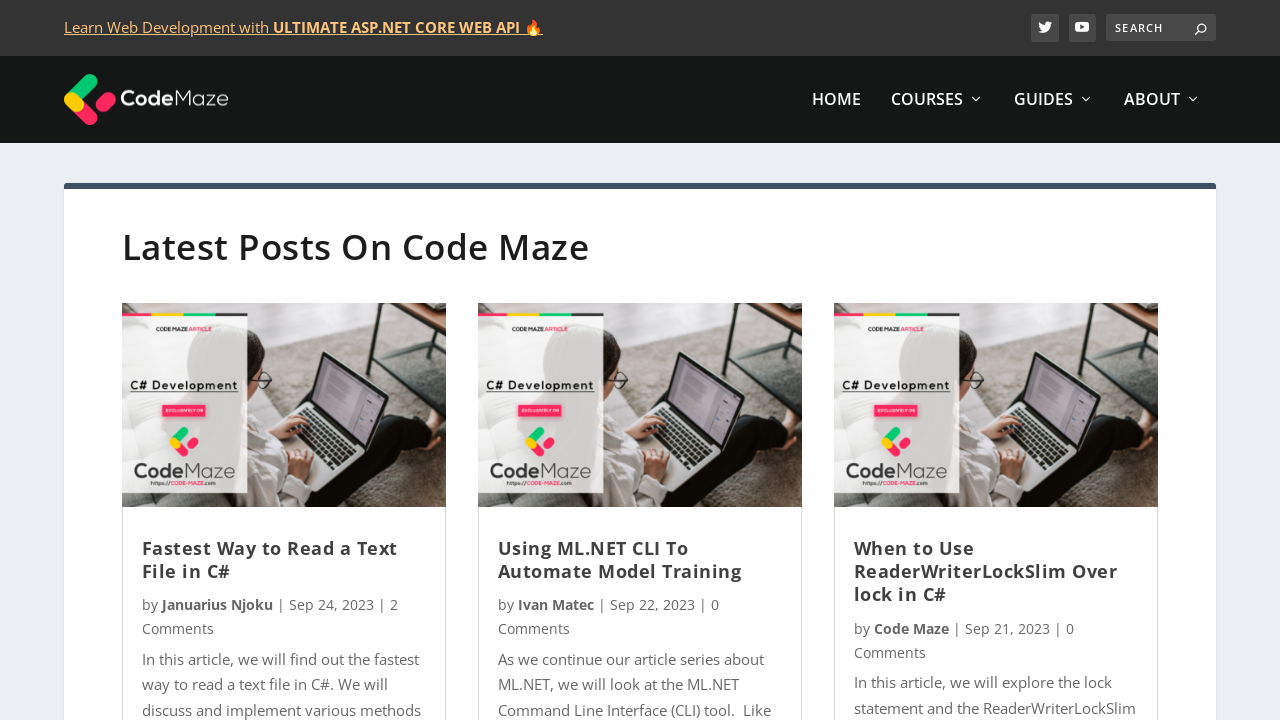

Blog post titles loaded on page 16
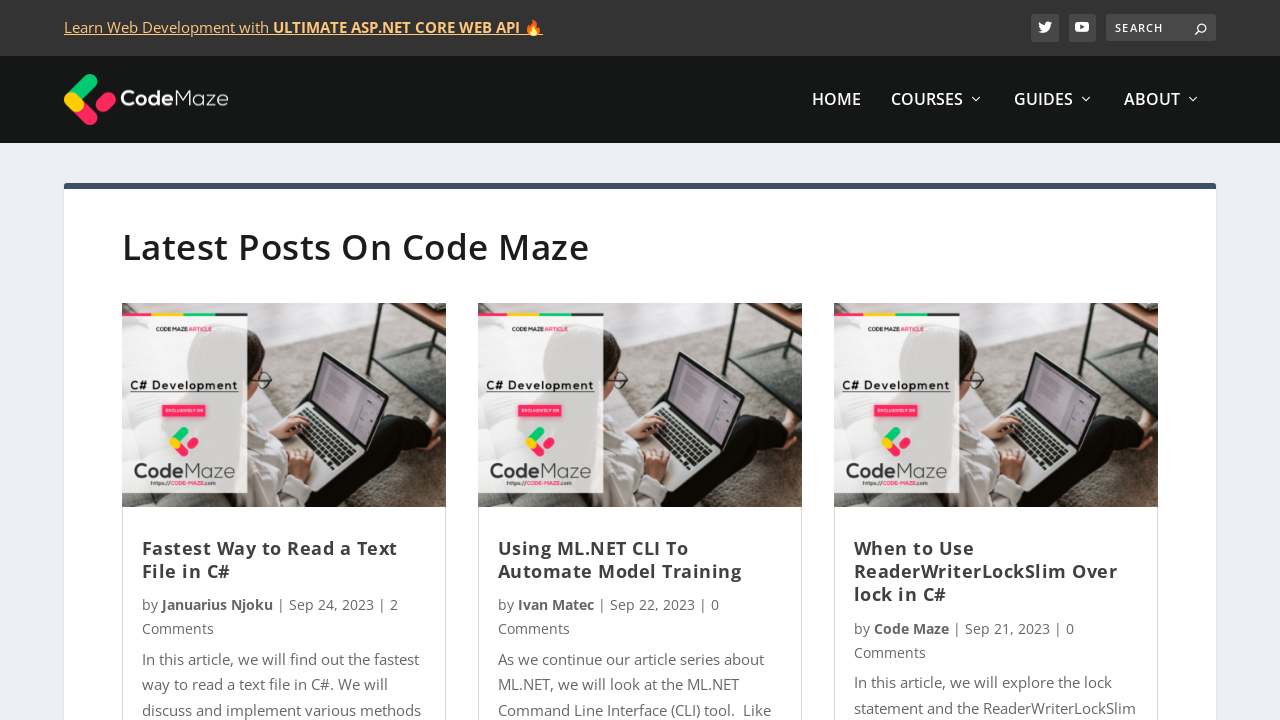

Verified blog post titles contain links on page 16
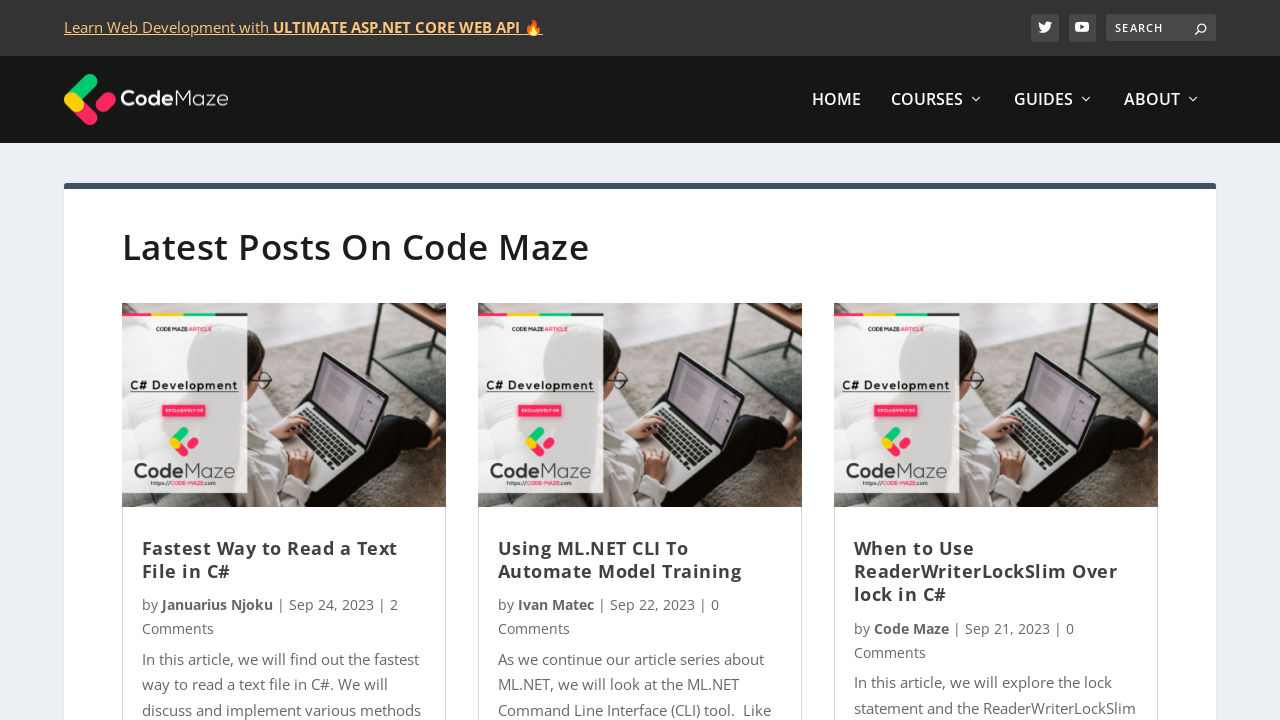

Navigated to page 17
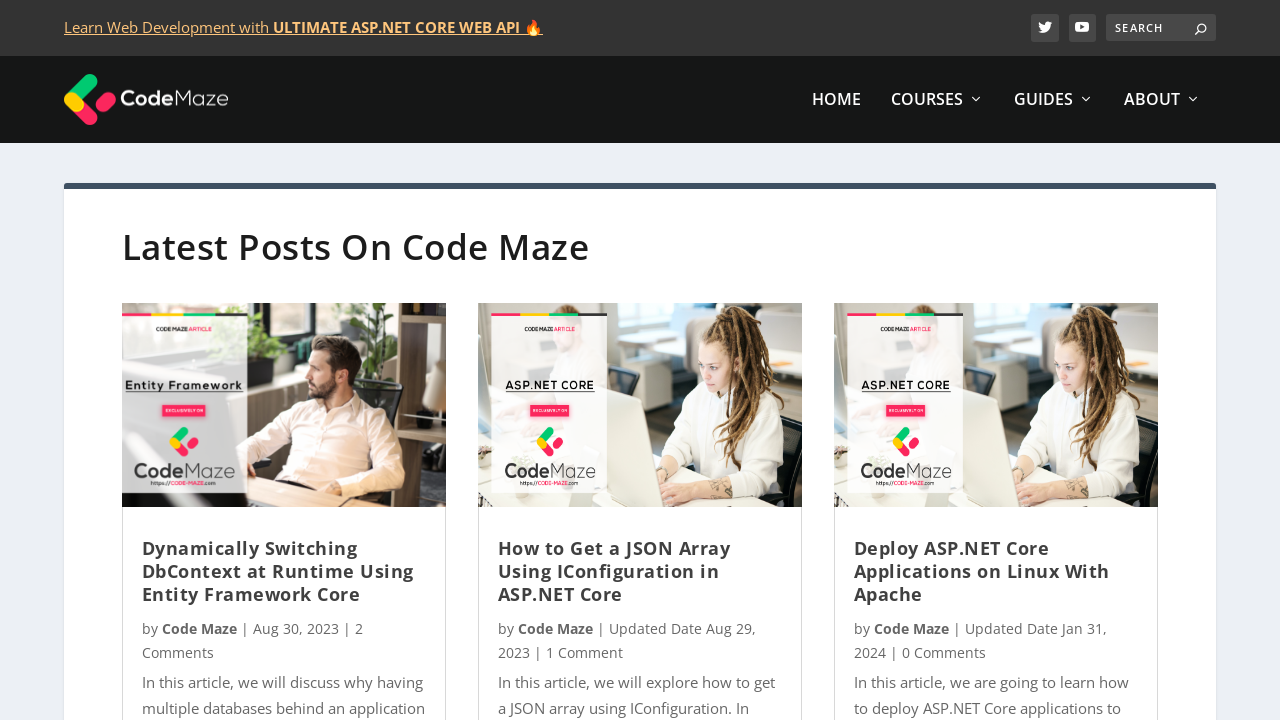

Blog post titles loaded on page 17
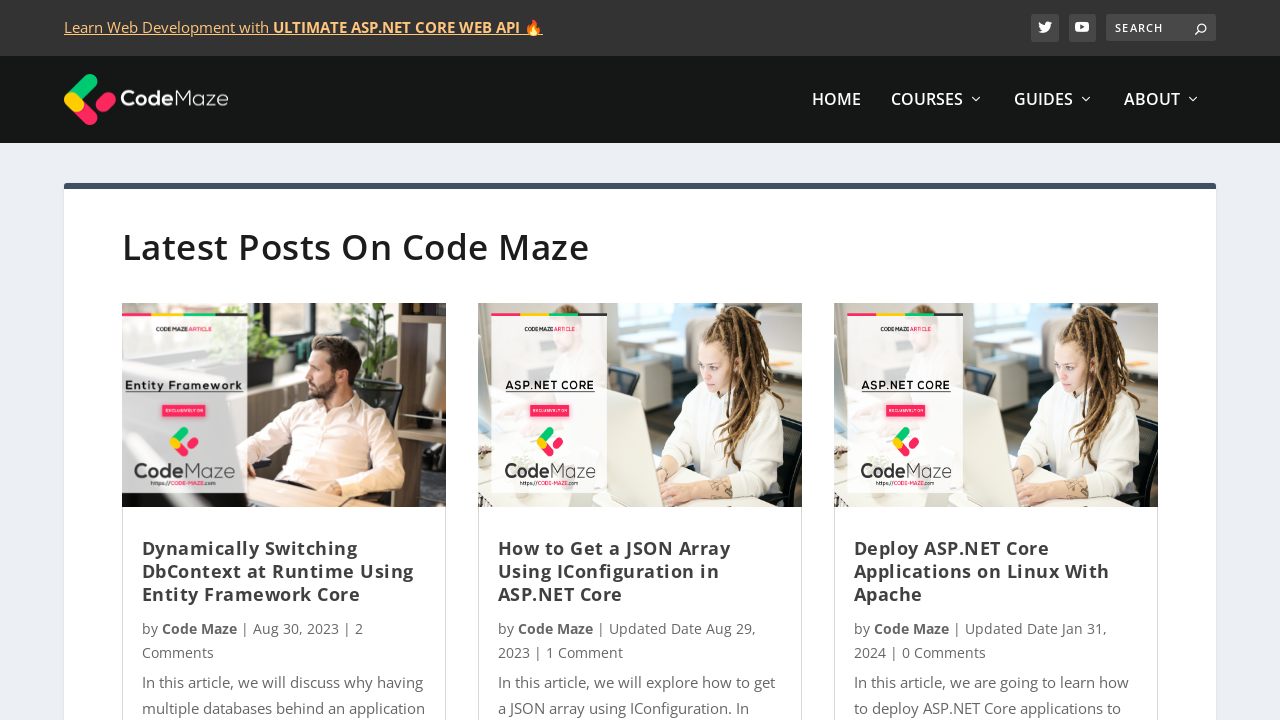

Verified blog post titles contain links on page 17
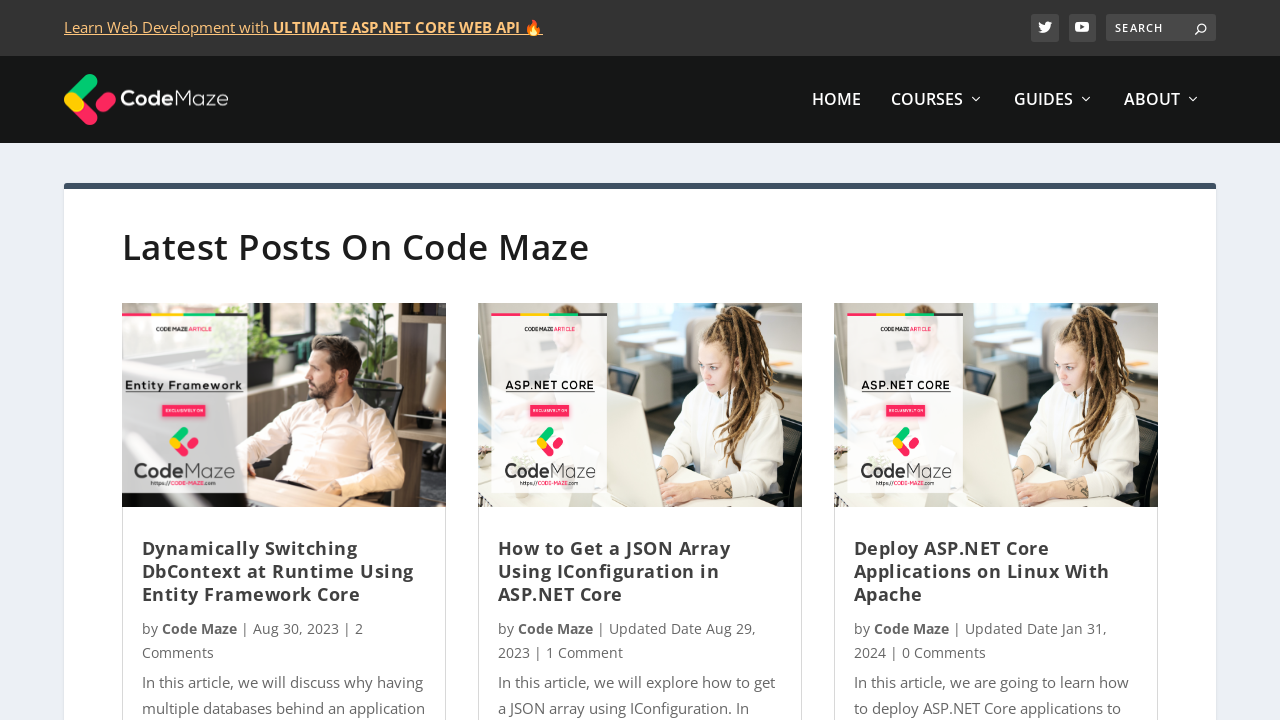

Navigated to page 18
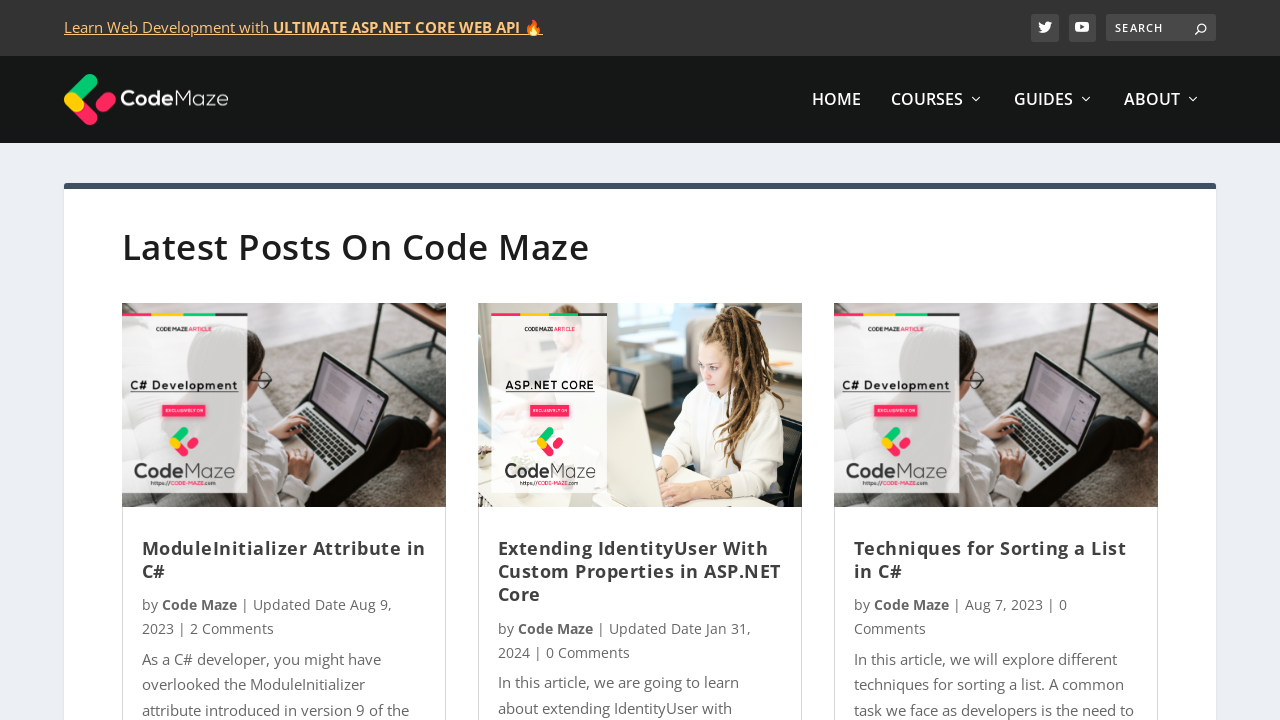

Blog post titles loaded on page 18
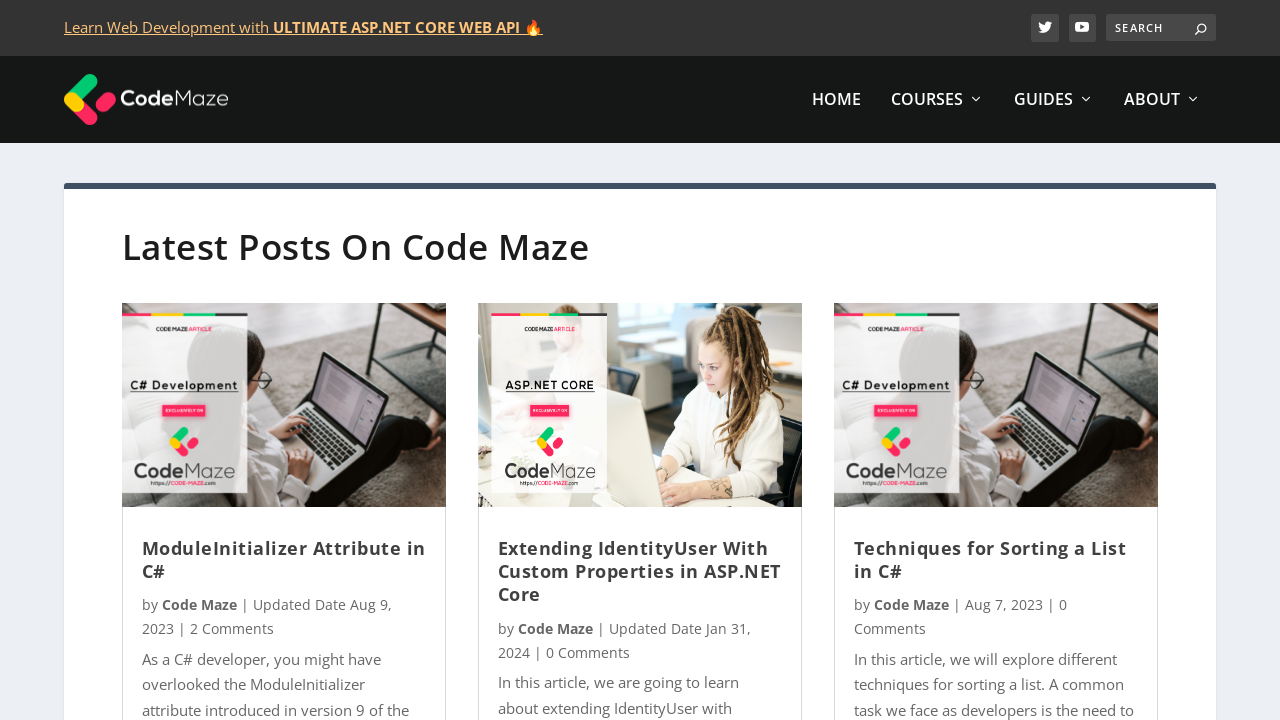

Verified blog post titles contain links on page 18
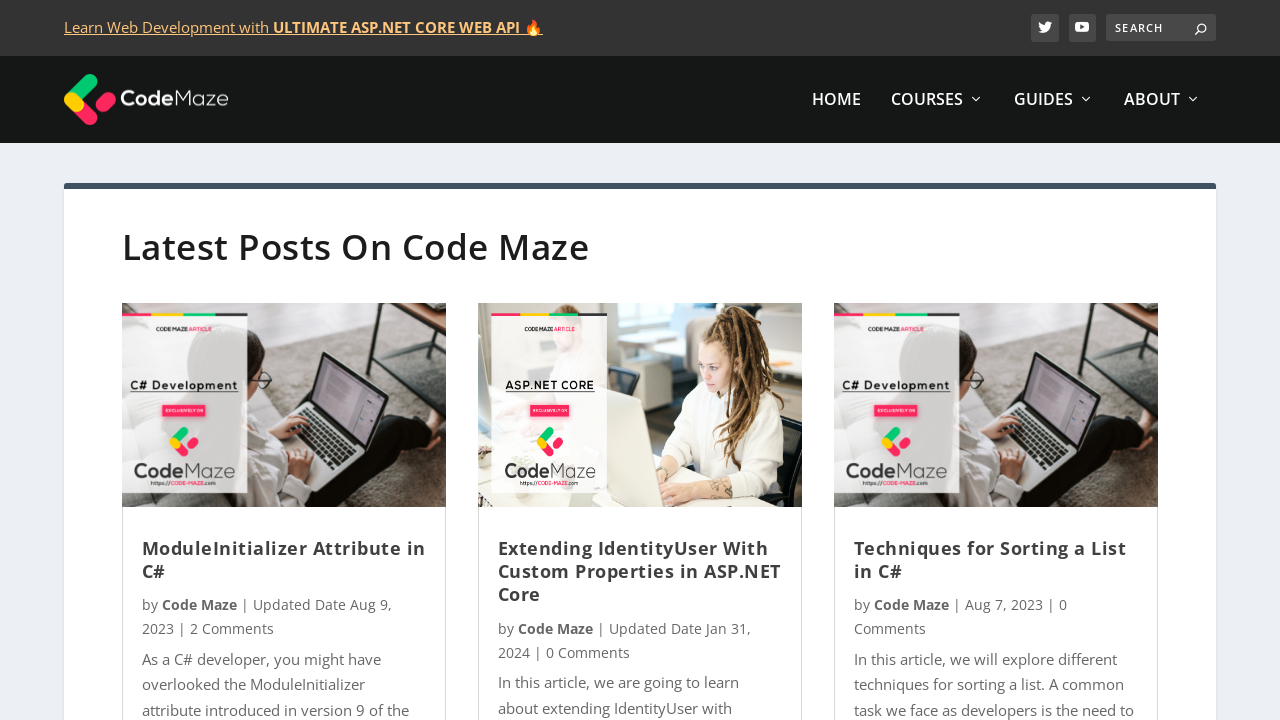

Navigated to page 19
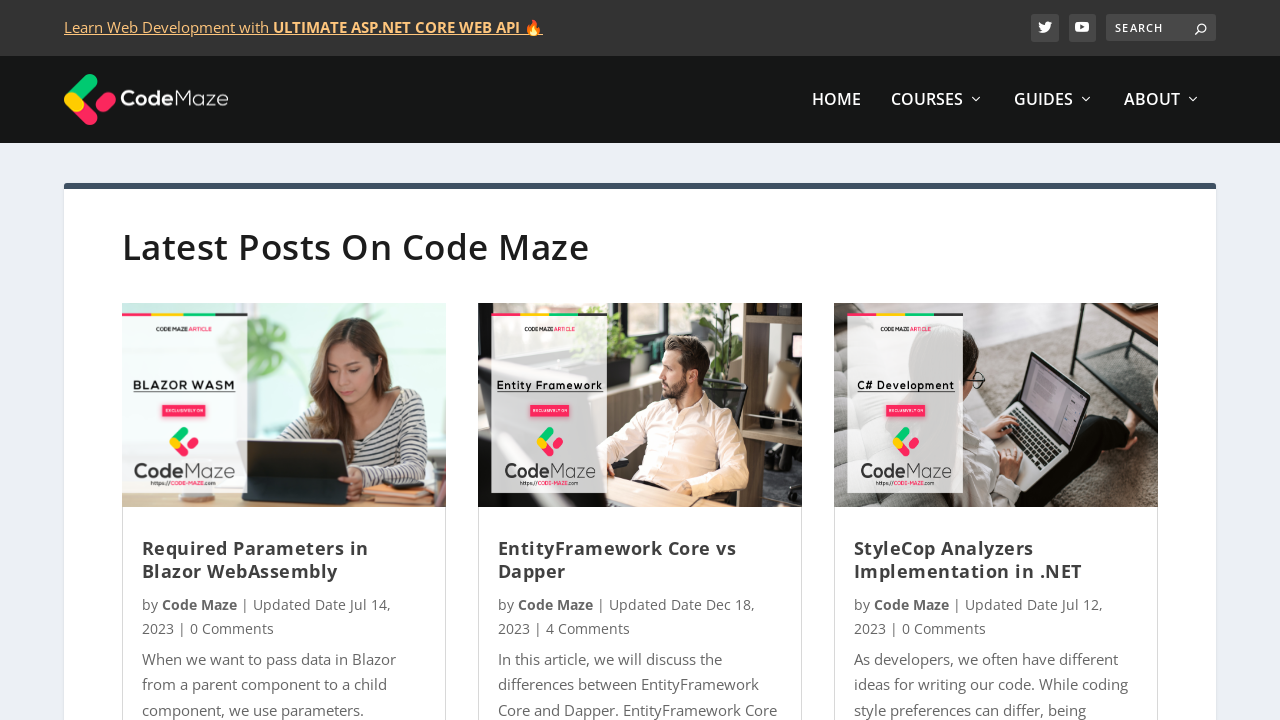

Blog post titles loaded on page 19
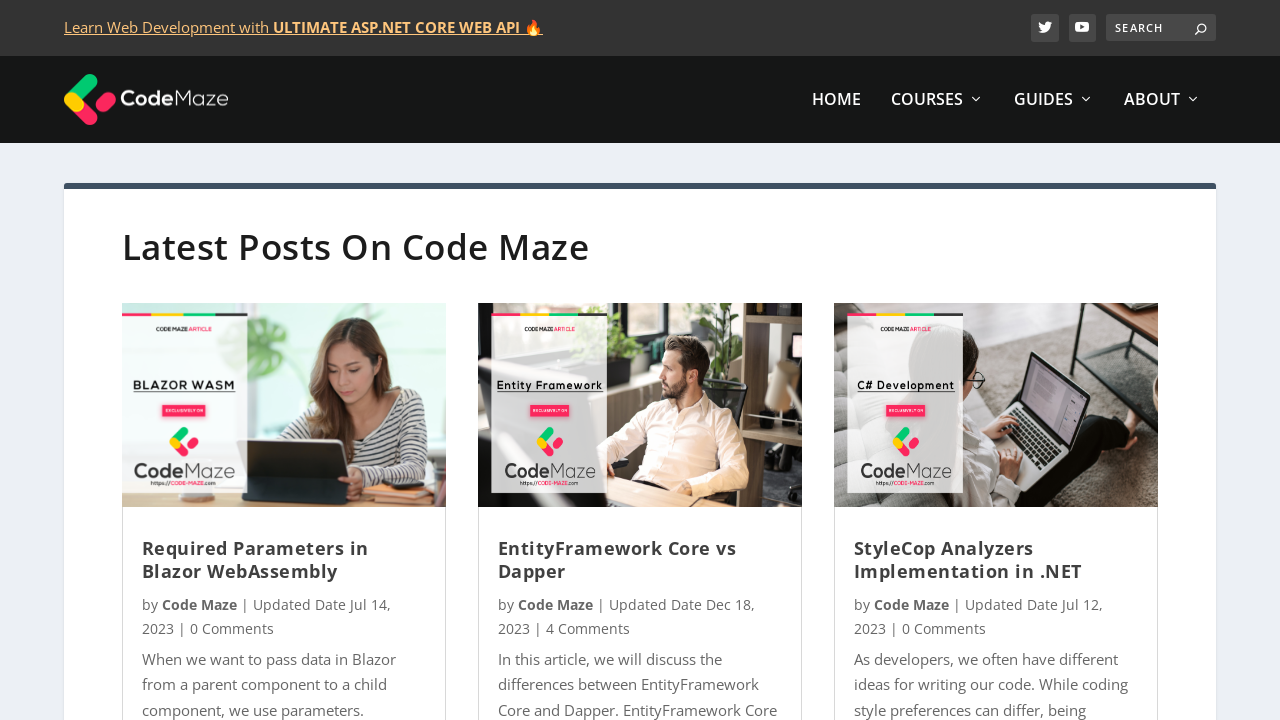

Verified blog post titles contain links on page 19
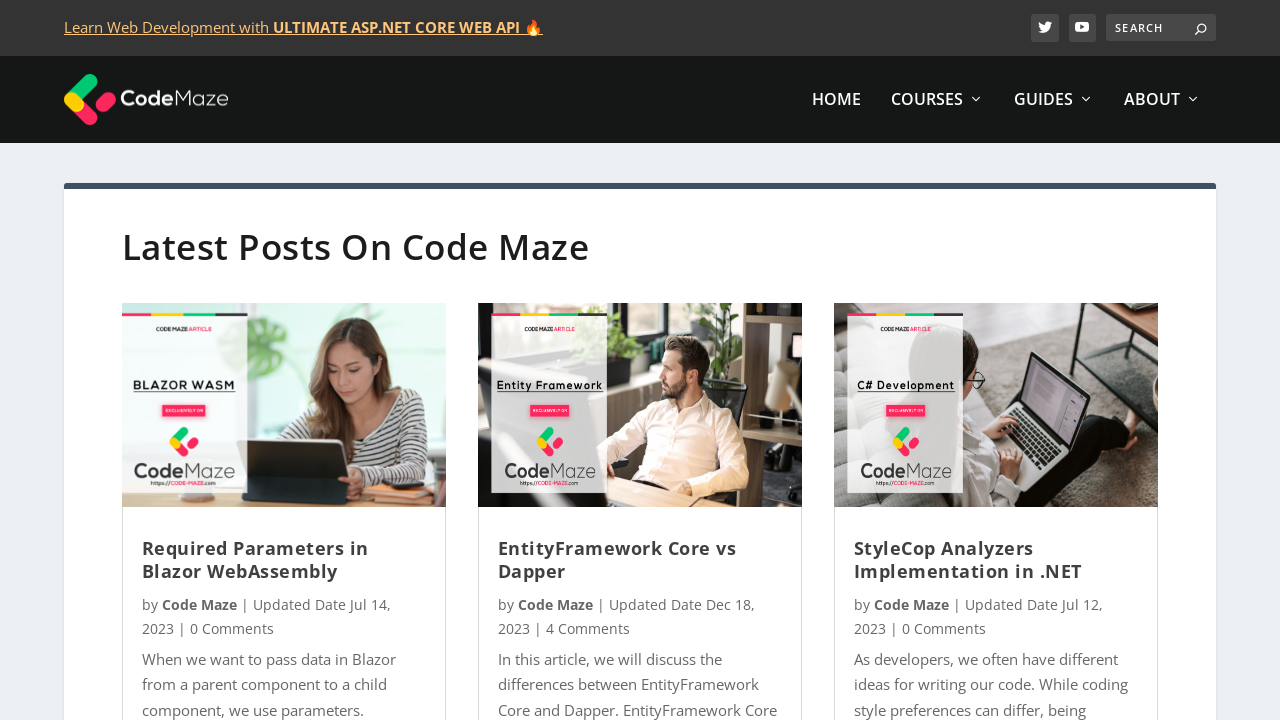

Navigated to page 20
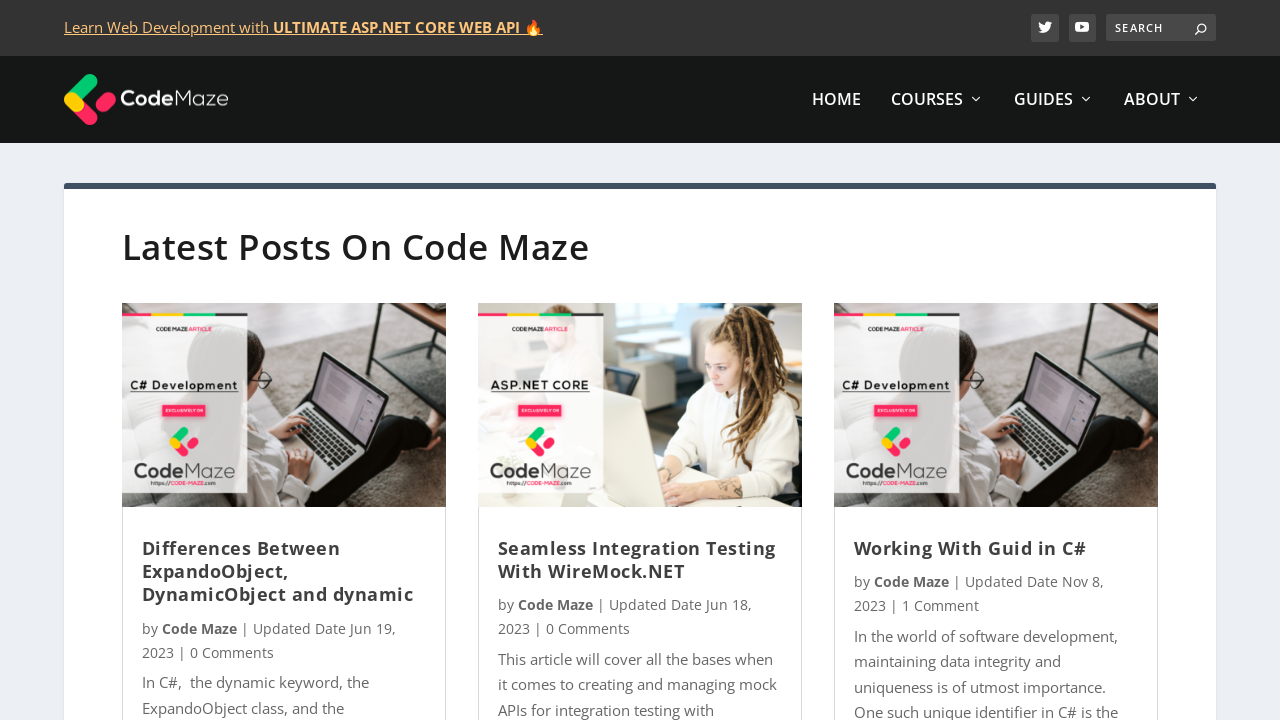

Blog post titles loaded on page 20
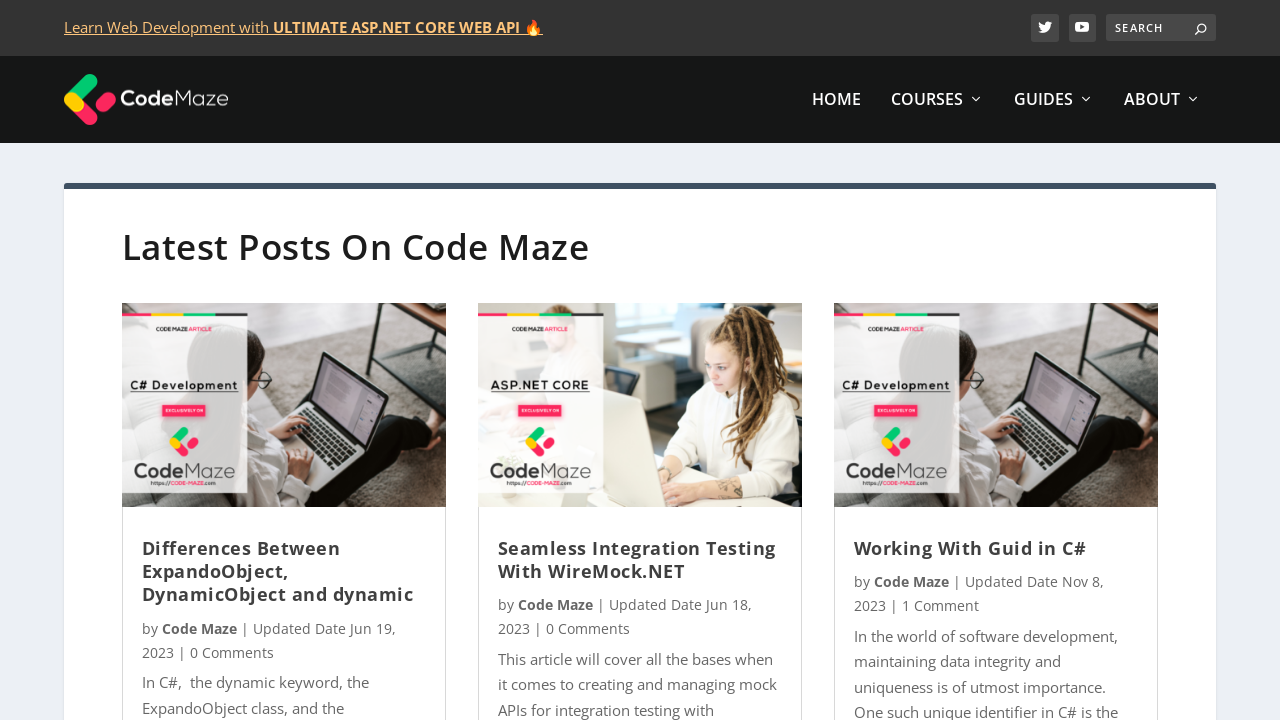

Verified blog post titles contain links on page 20
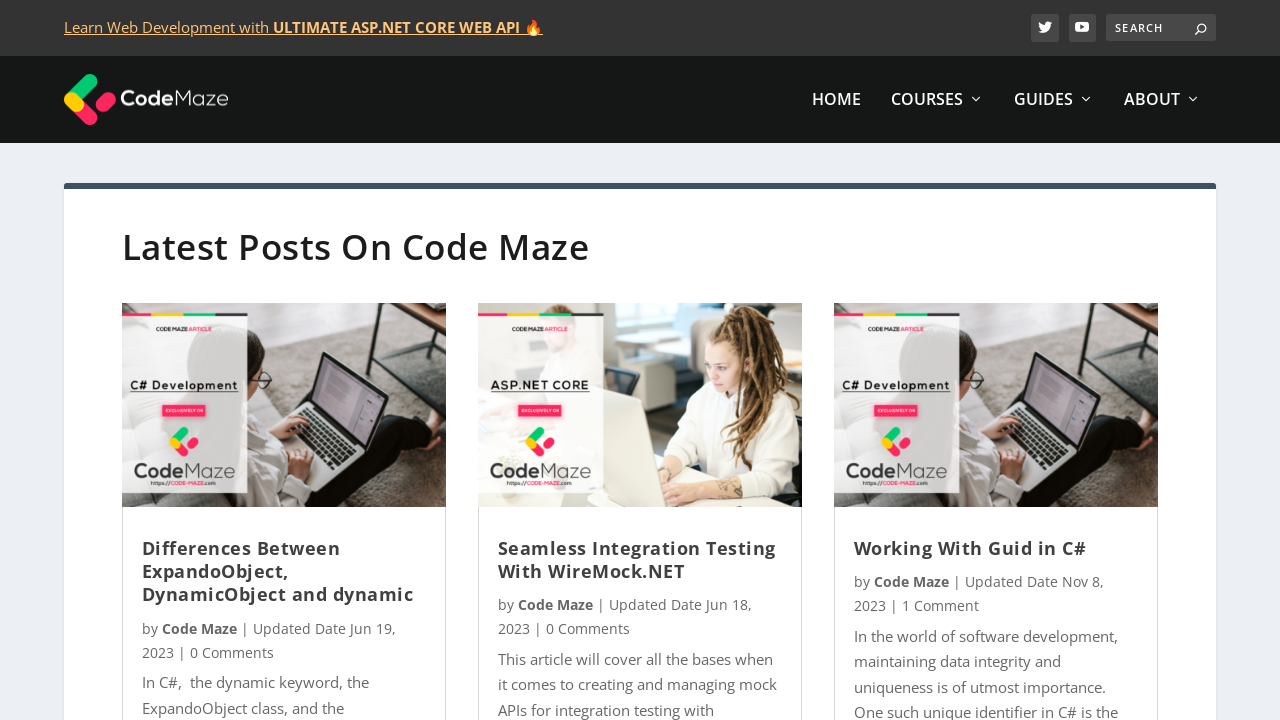

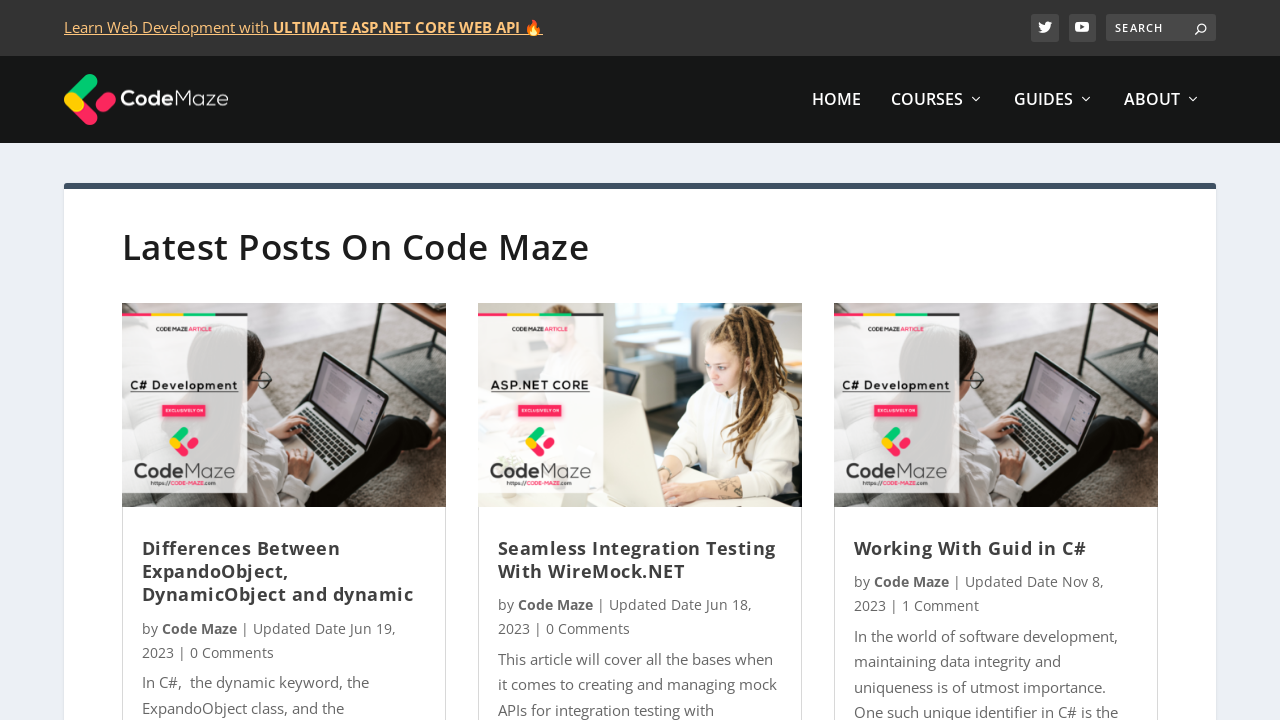